Tests page scrolling functionality on JD.com by progressively scrolling down the page in 1080-pixel increments to trigger lazy-loading content, simulating a user browsing through the homepage.

Starting URL: https://jd.com

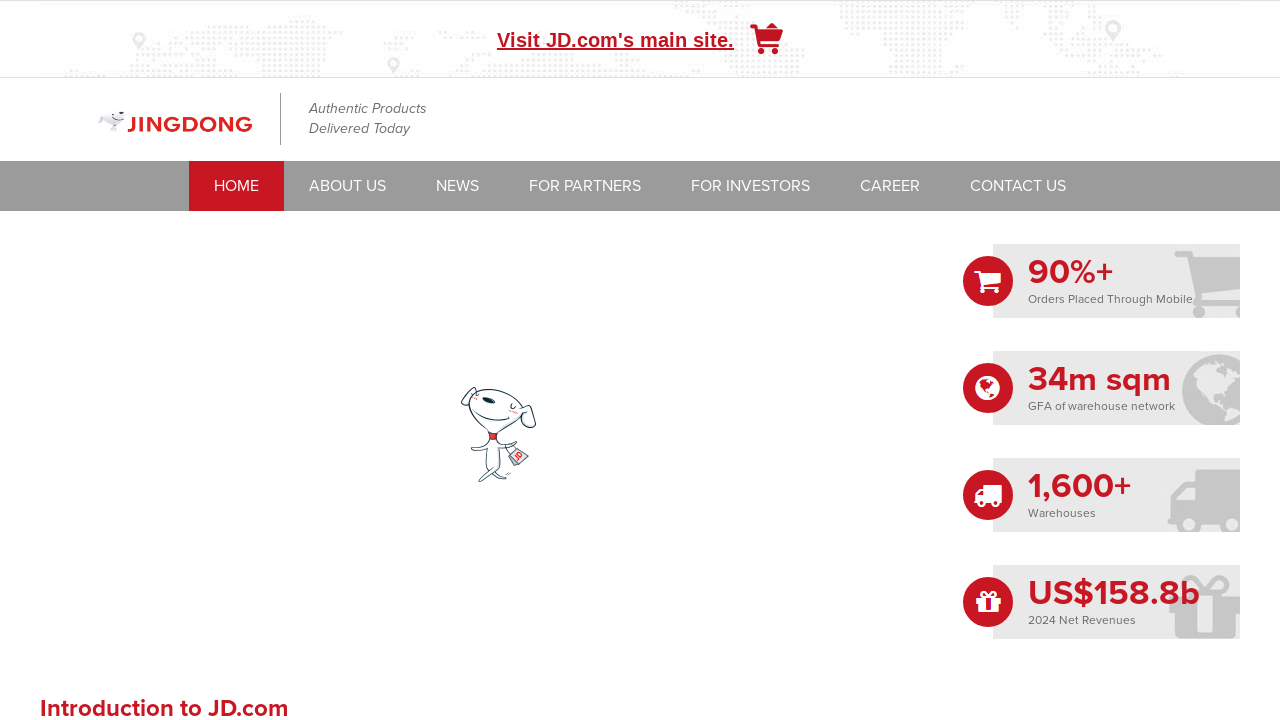

Set viewport size to 1920x1080
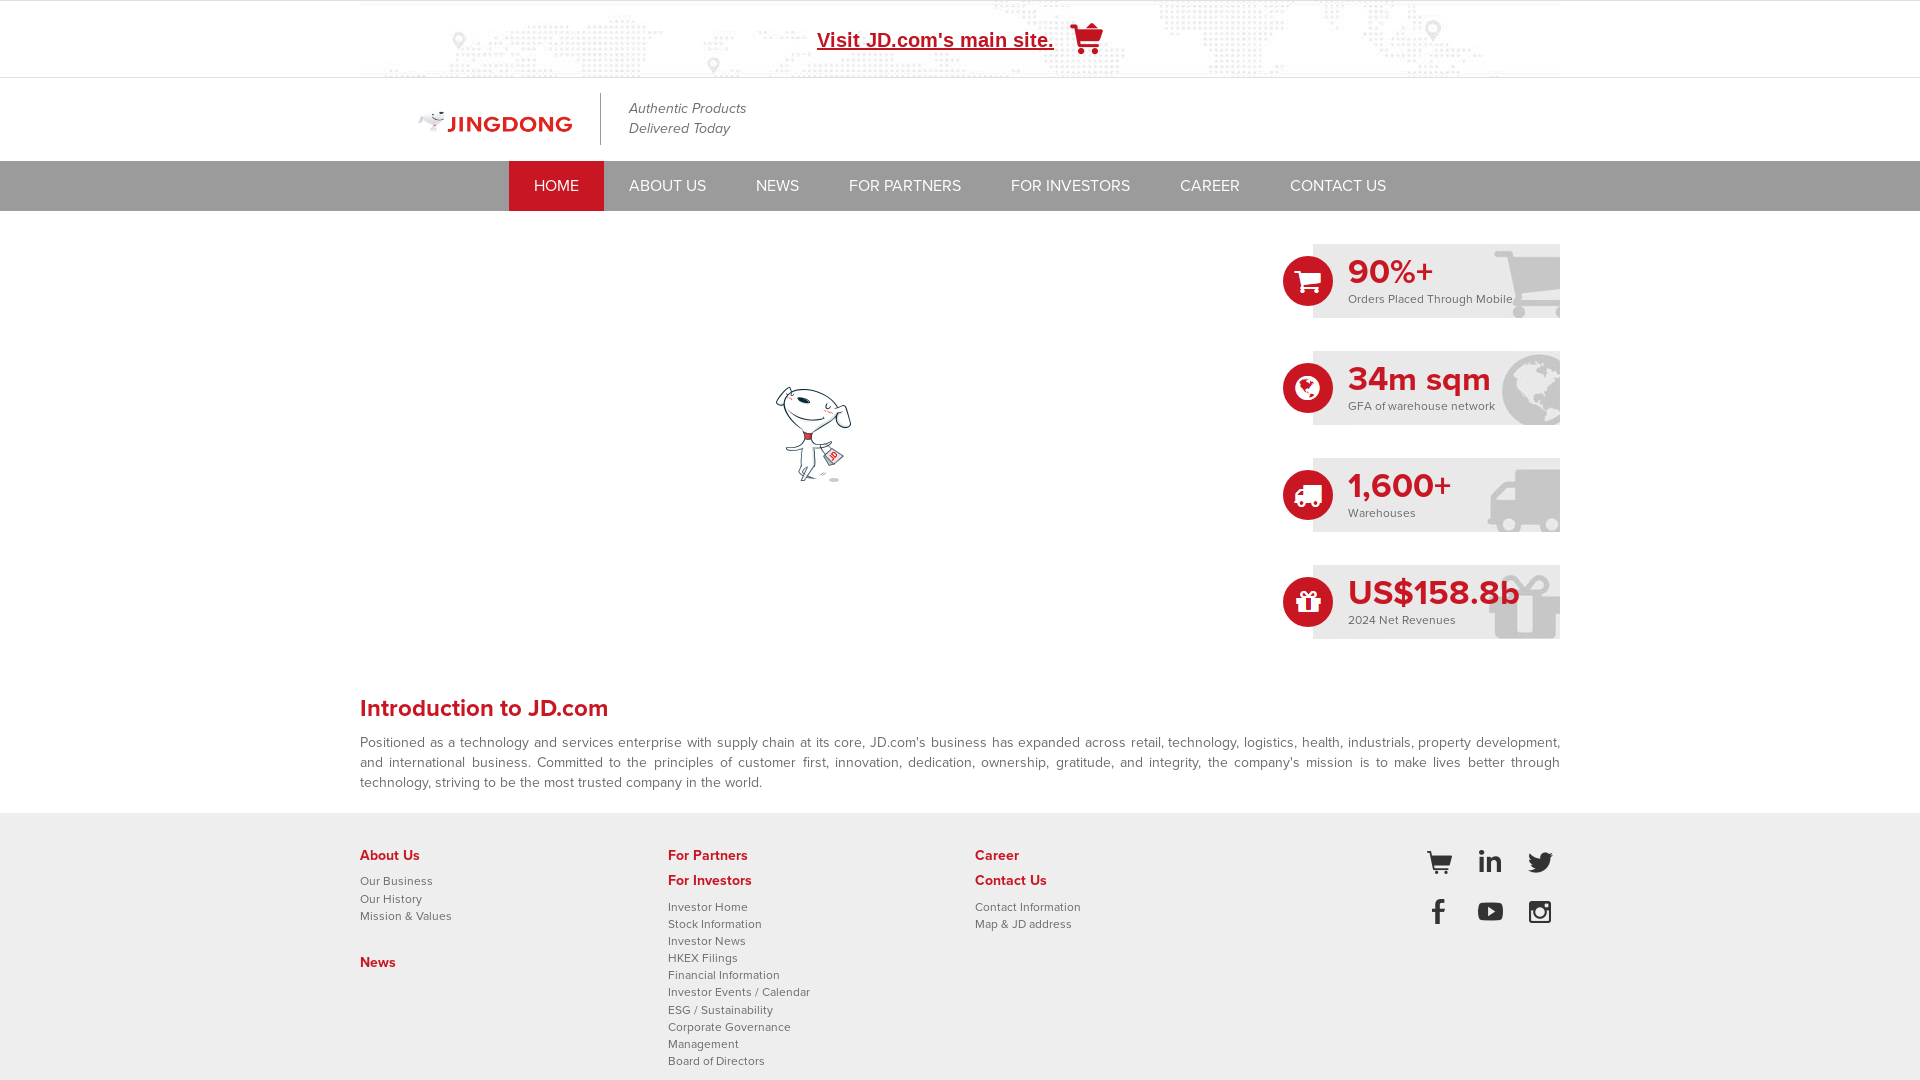

Waited 1 second for initial page load
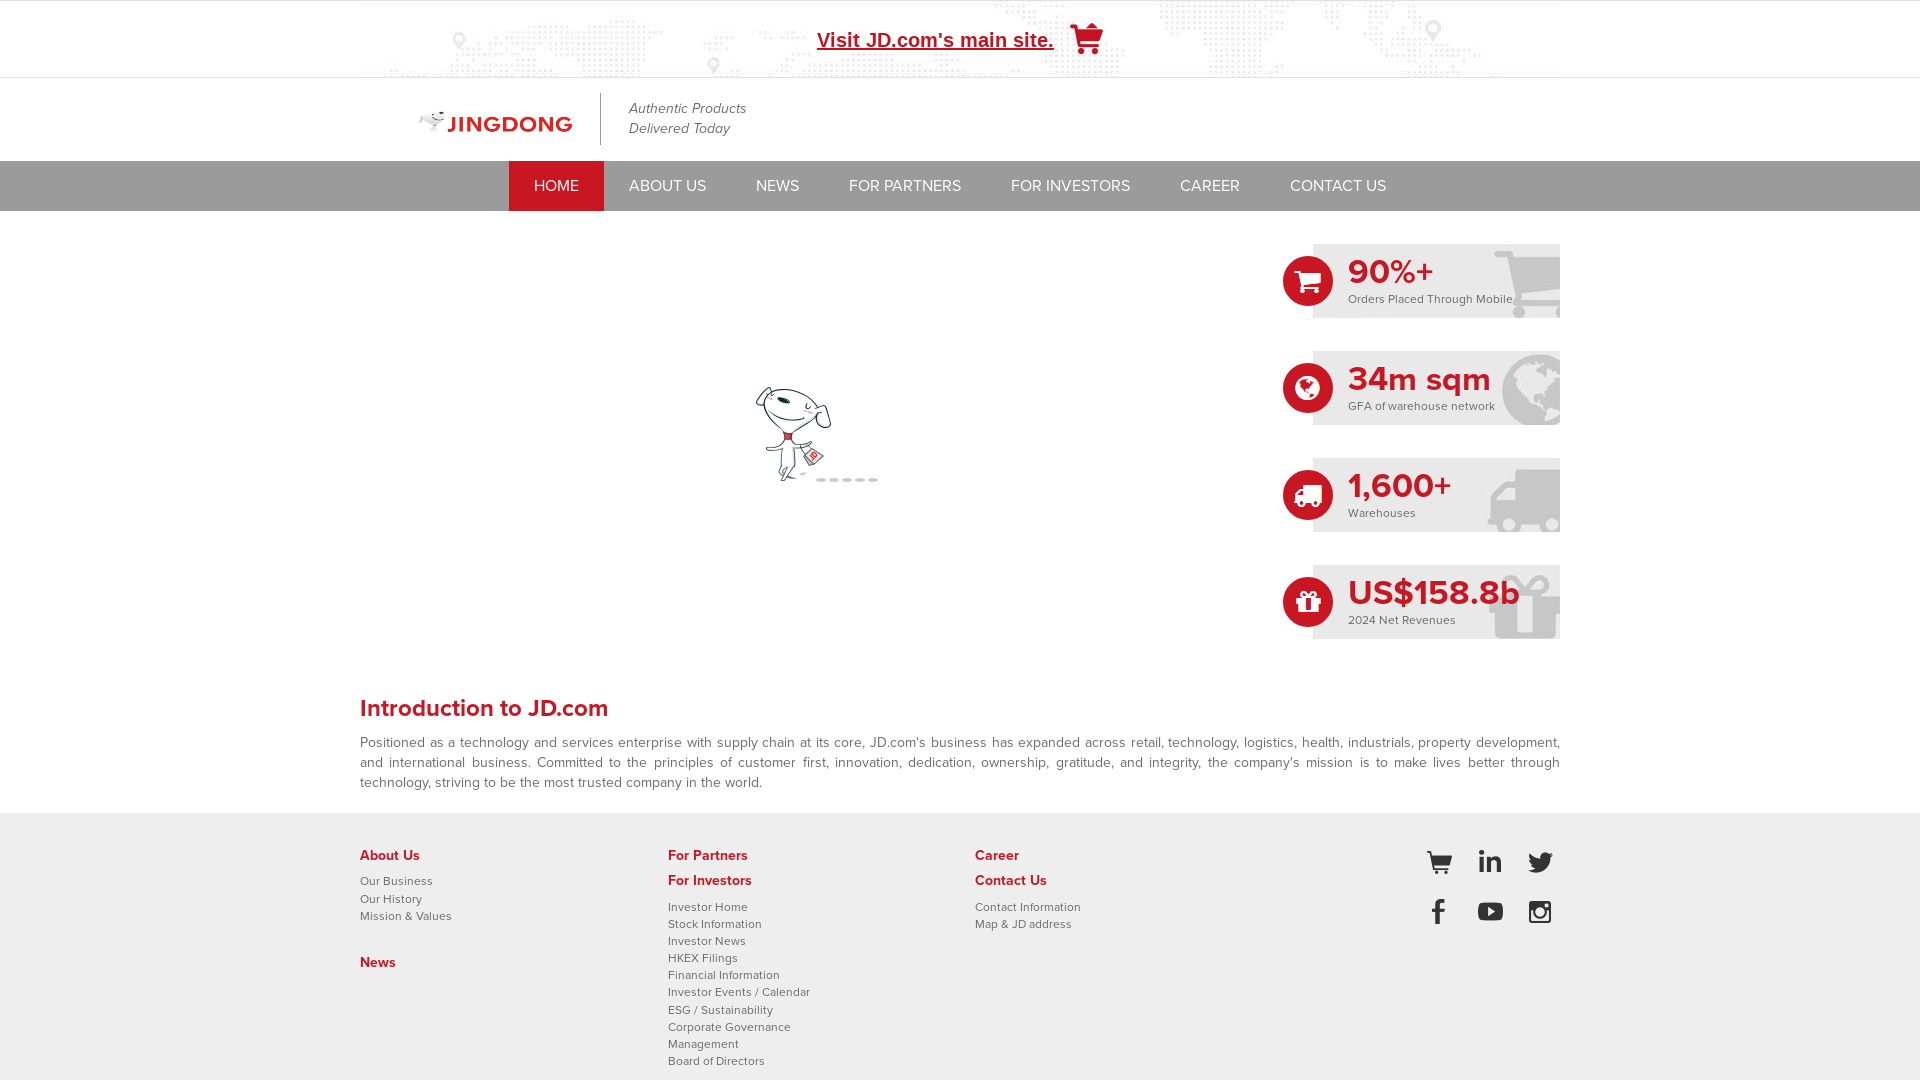

Scrolled page to 1080px to trigger lazy-loading content
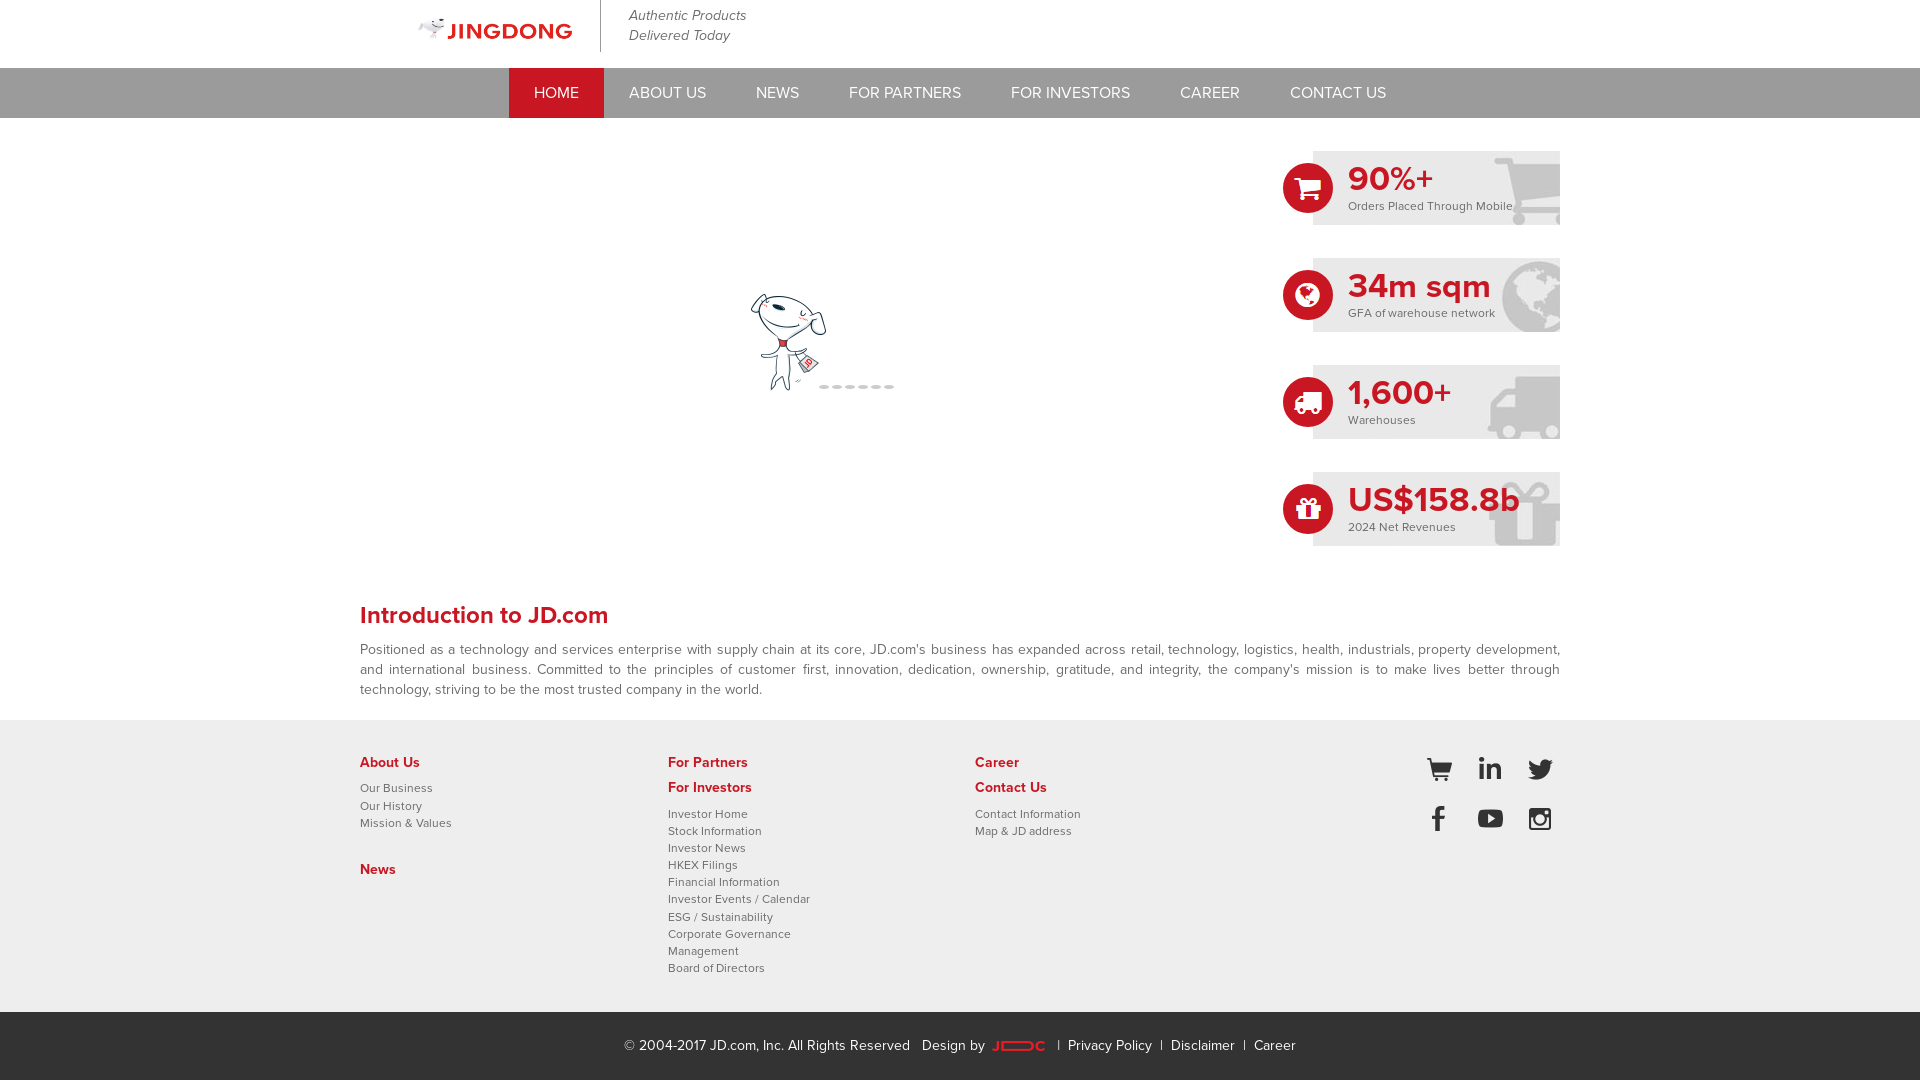

Waited 2 seconds for lazy-loaded content at 1080px to load
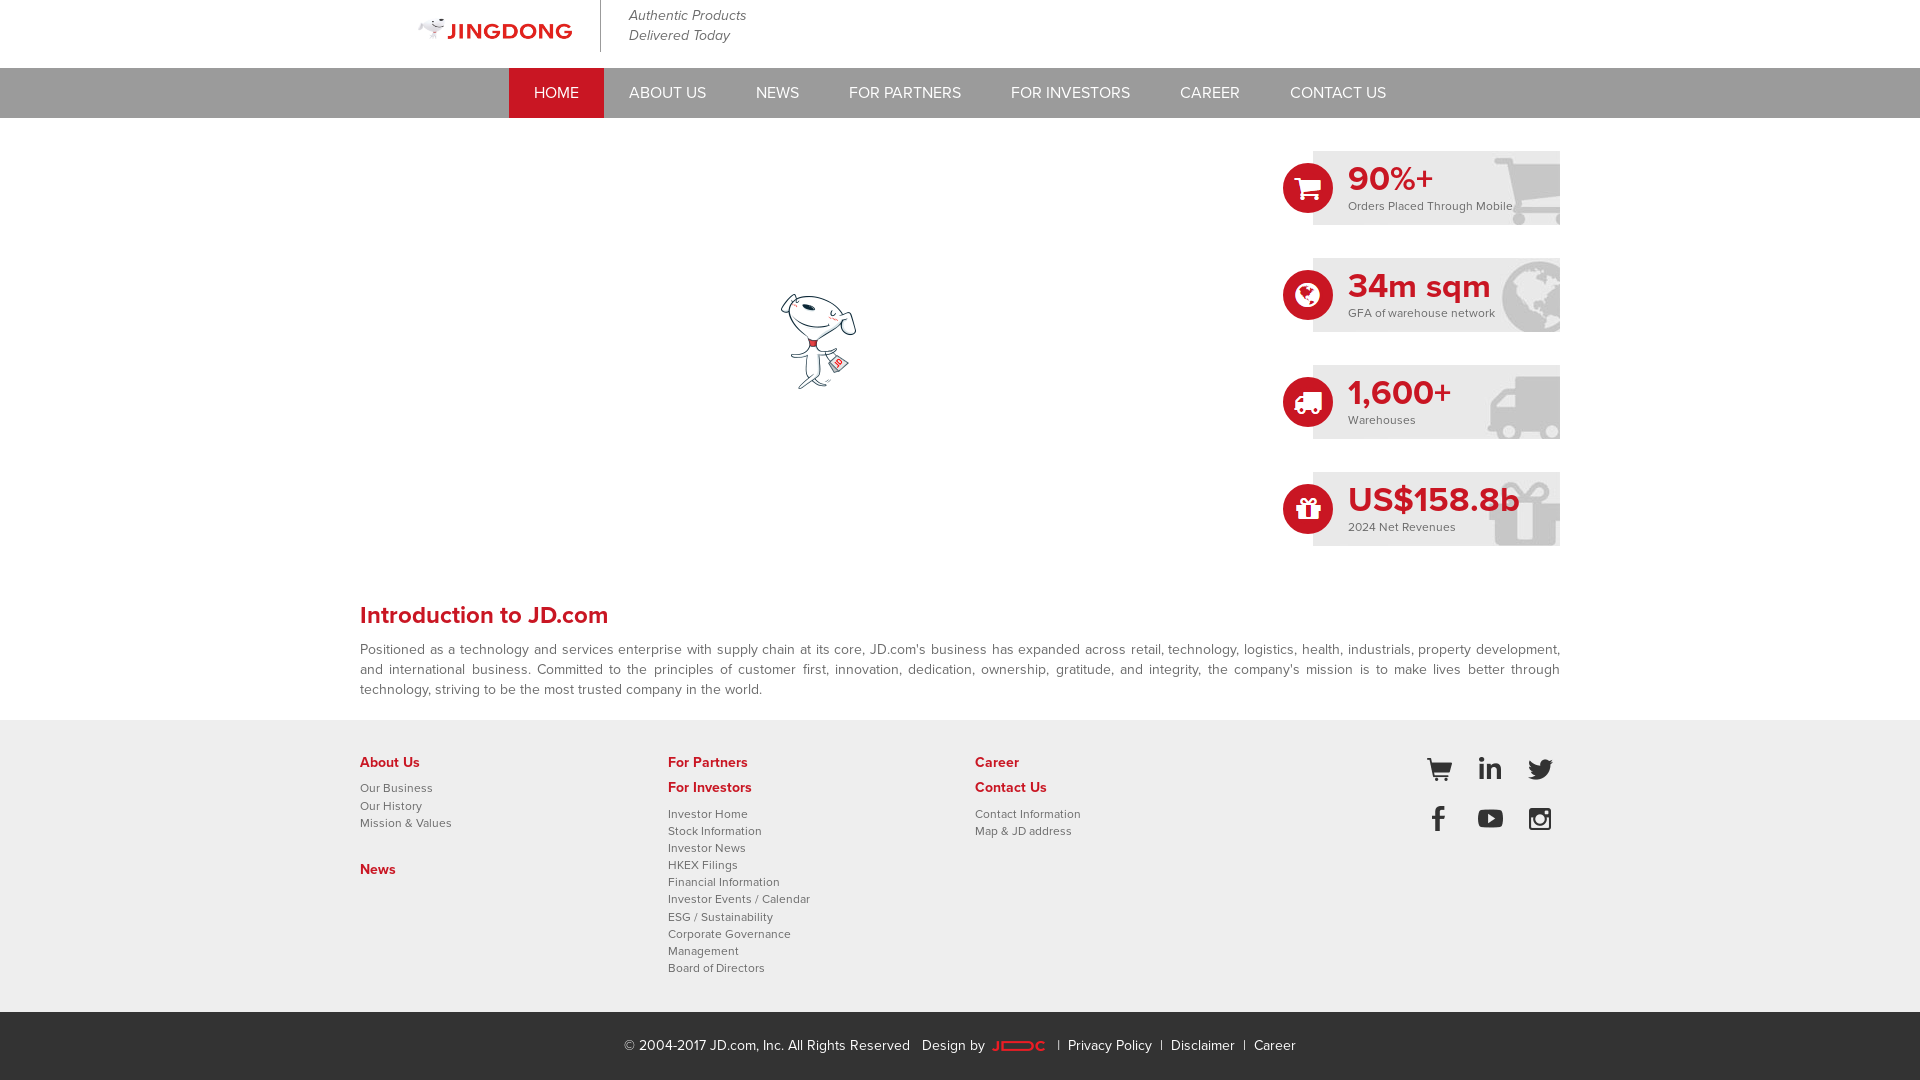

Scrolled page to 2160px to trigger lazy-loading content
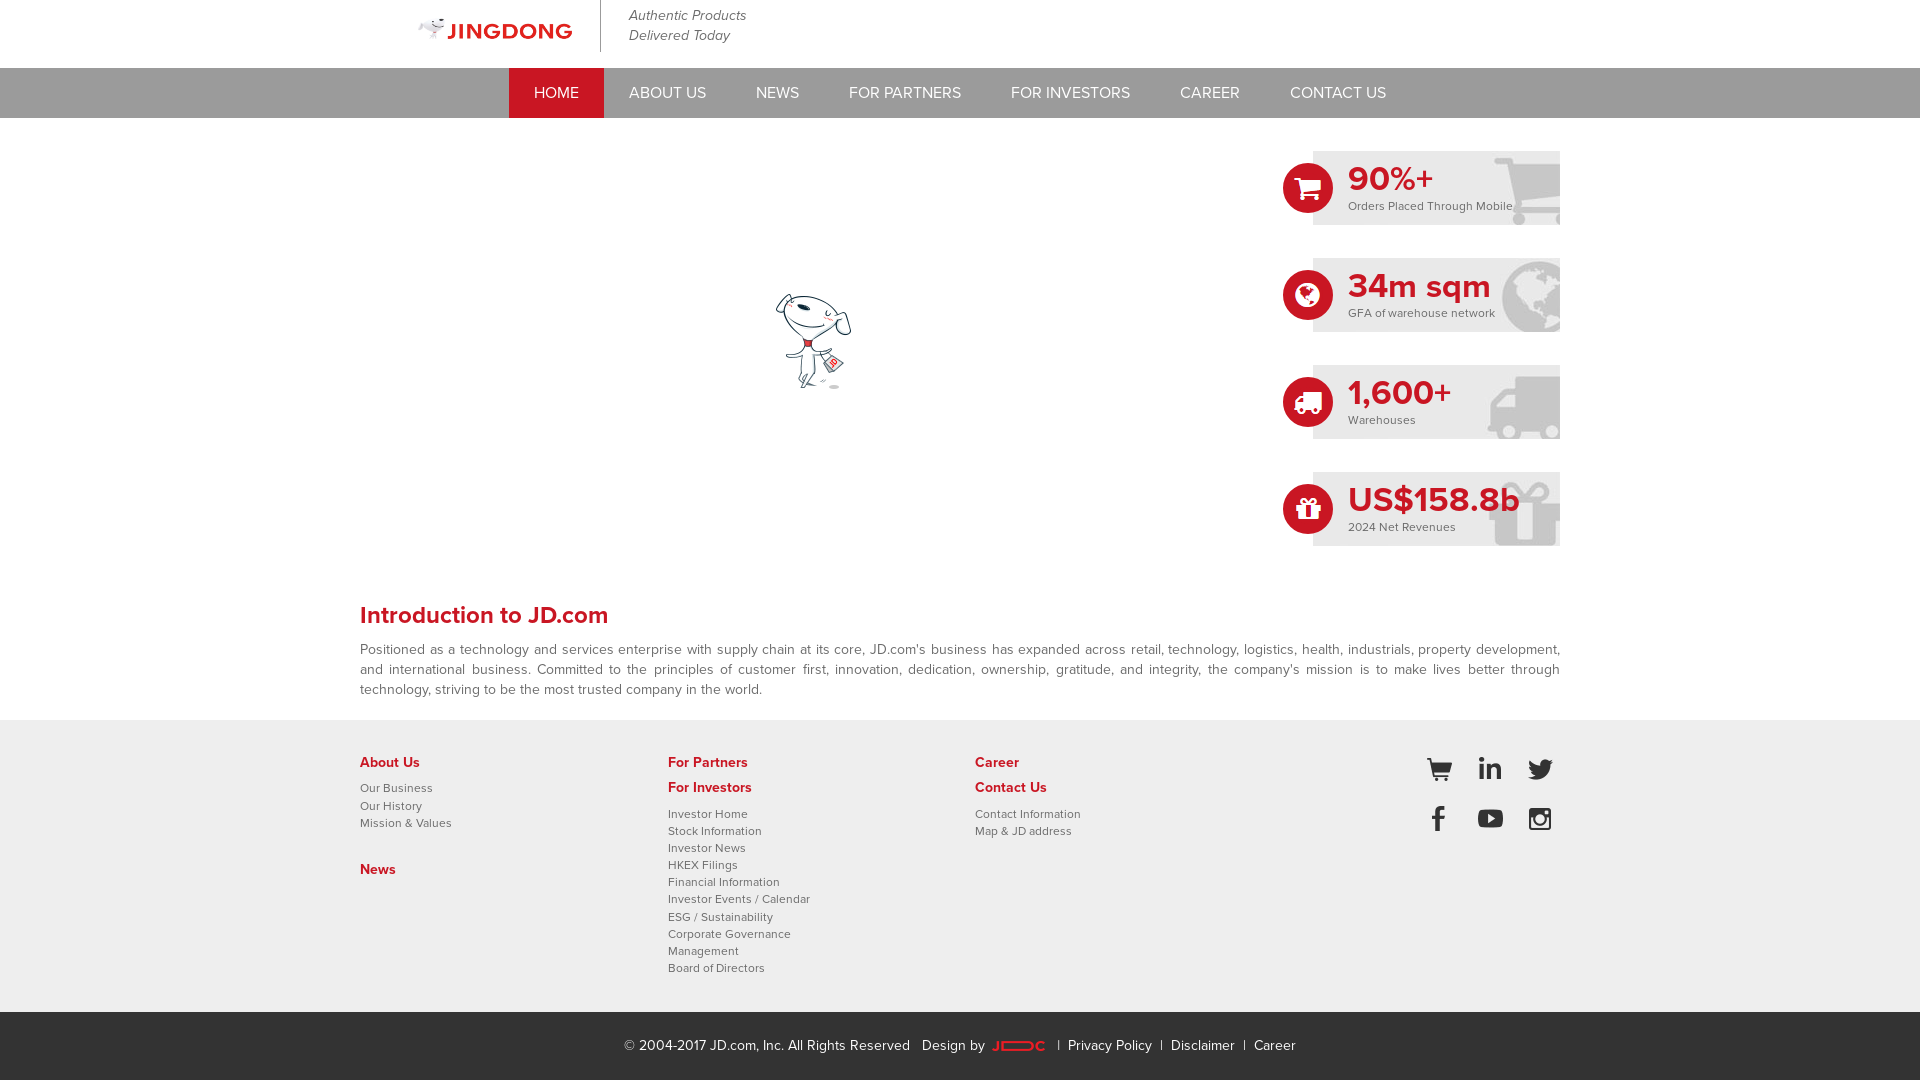

Waited 2 seconds for lazy-loaded content at 2160px to load
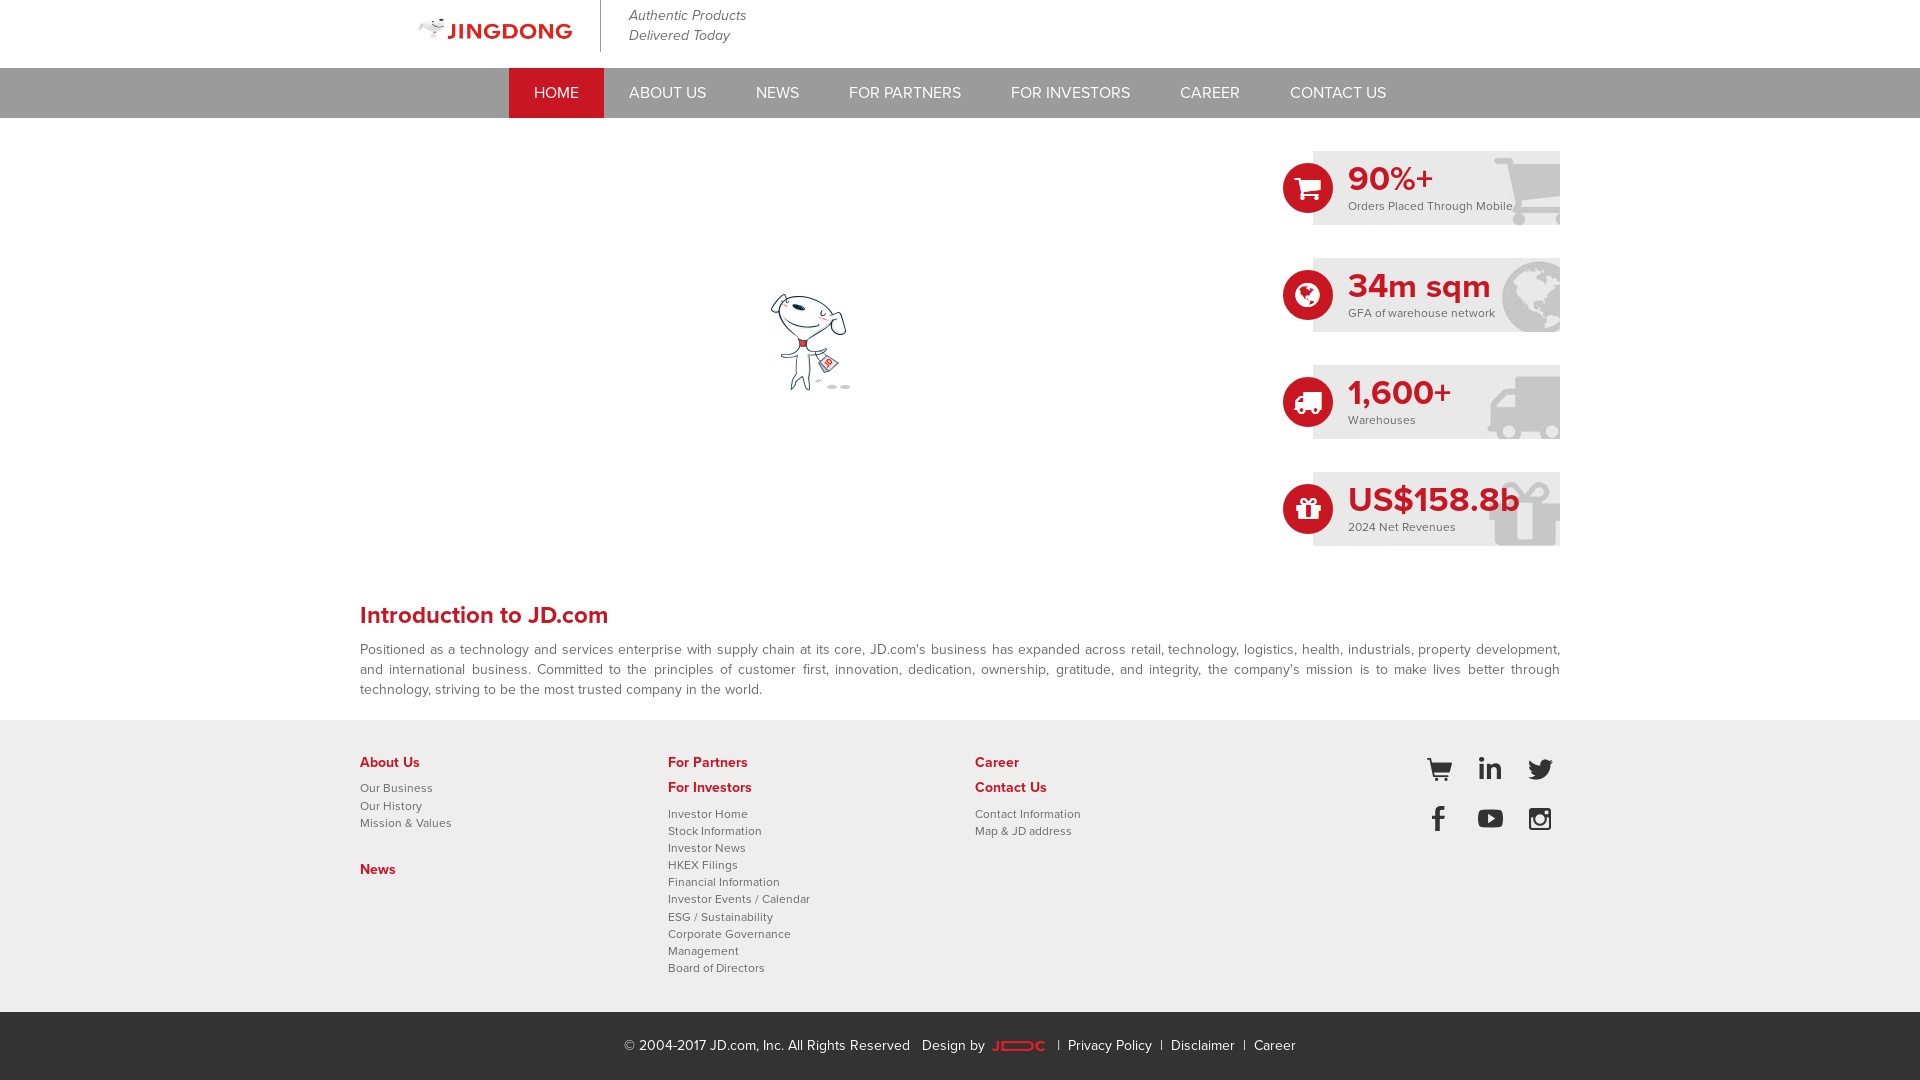

Scrolled page to 3240px to trigger lazy-loading content
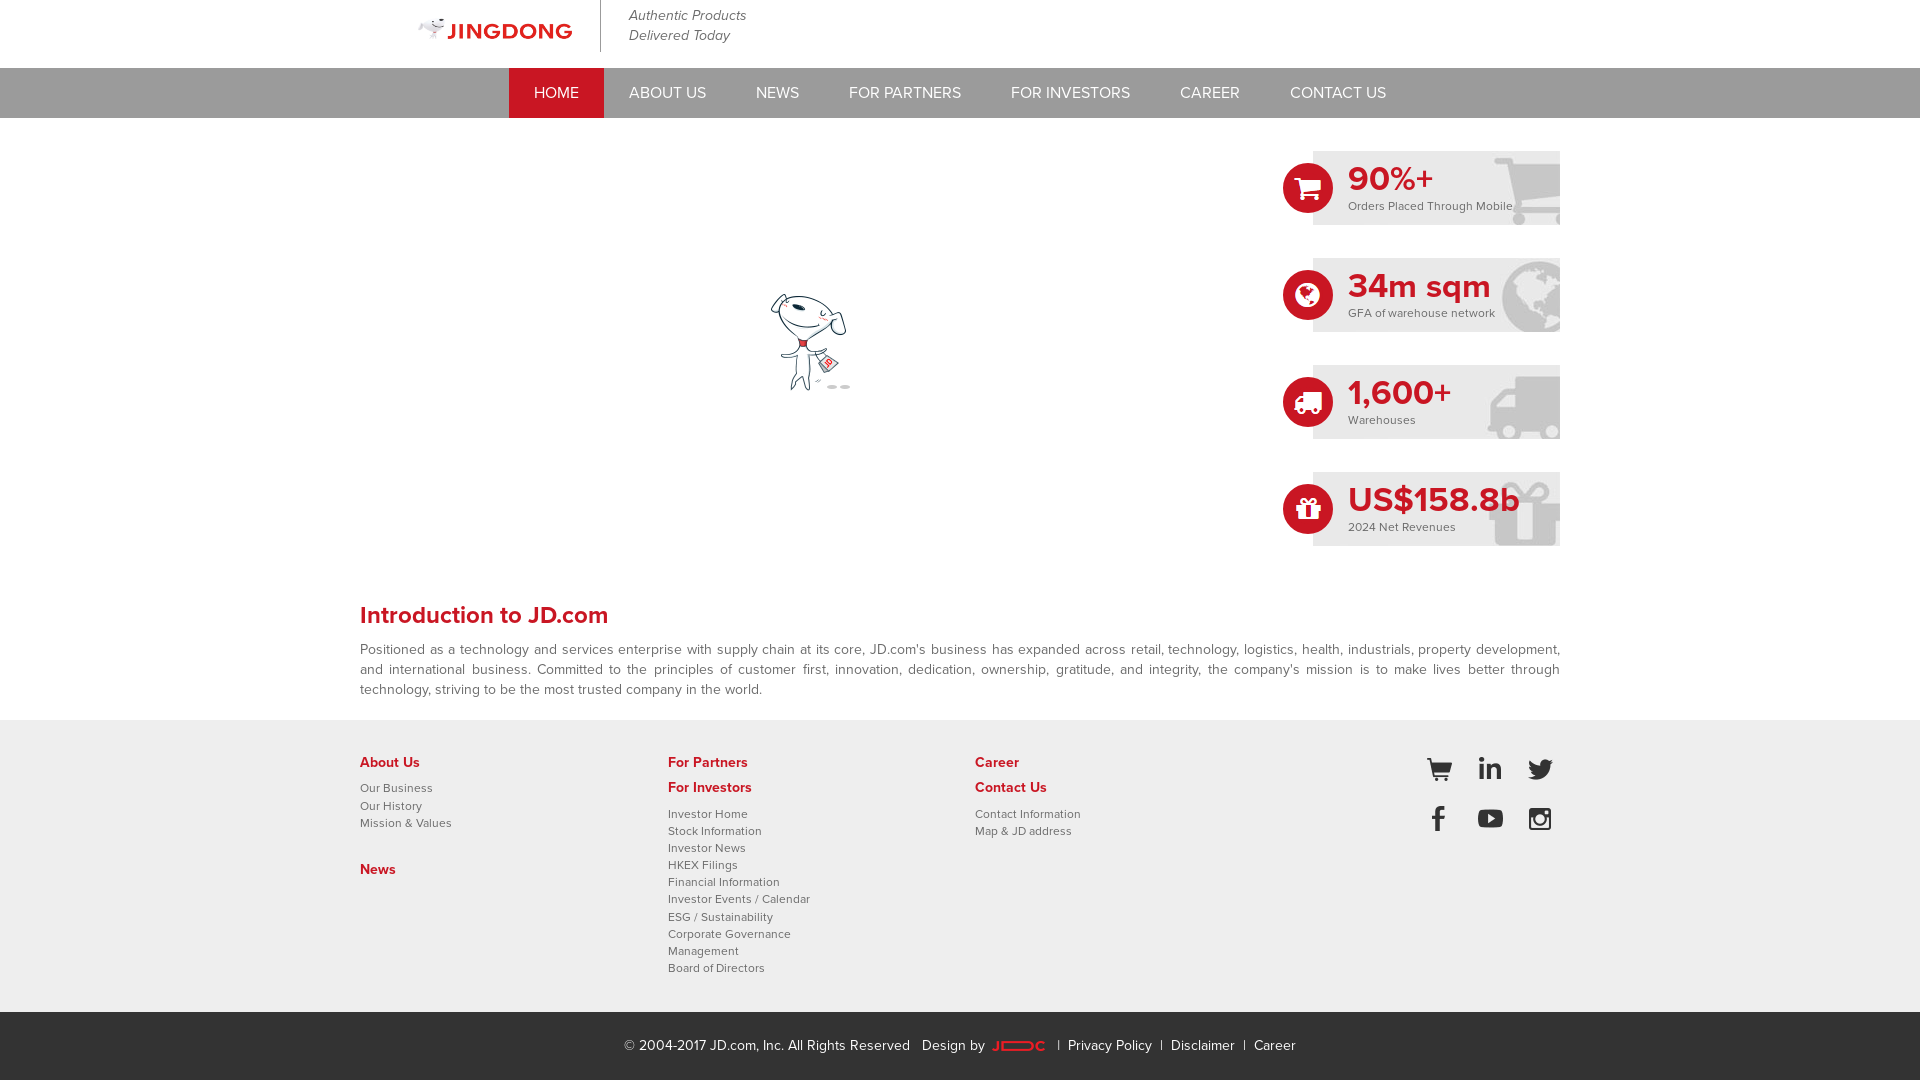

Waited 2 seconds for lazy-loaded content at 3240px to load
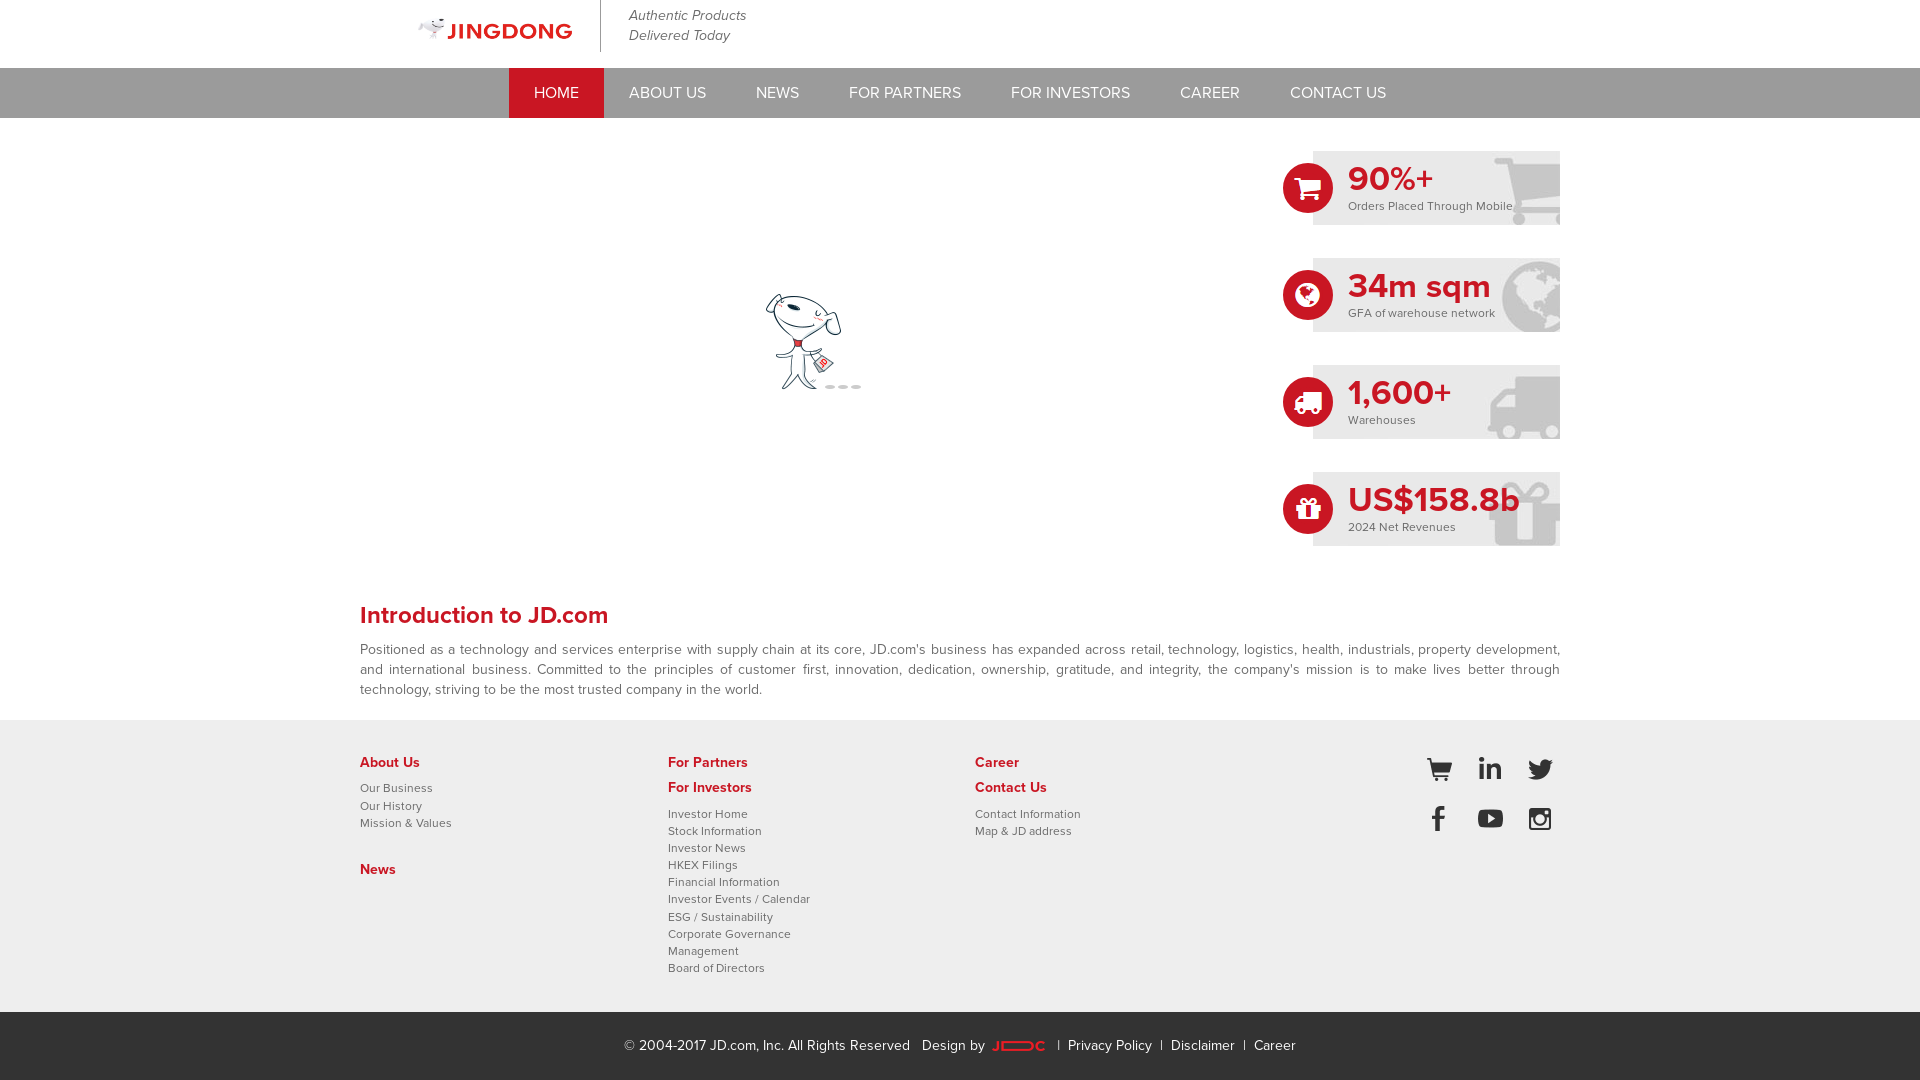

Scrolled page to 4320px to trigger lazy-loading content
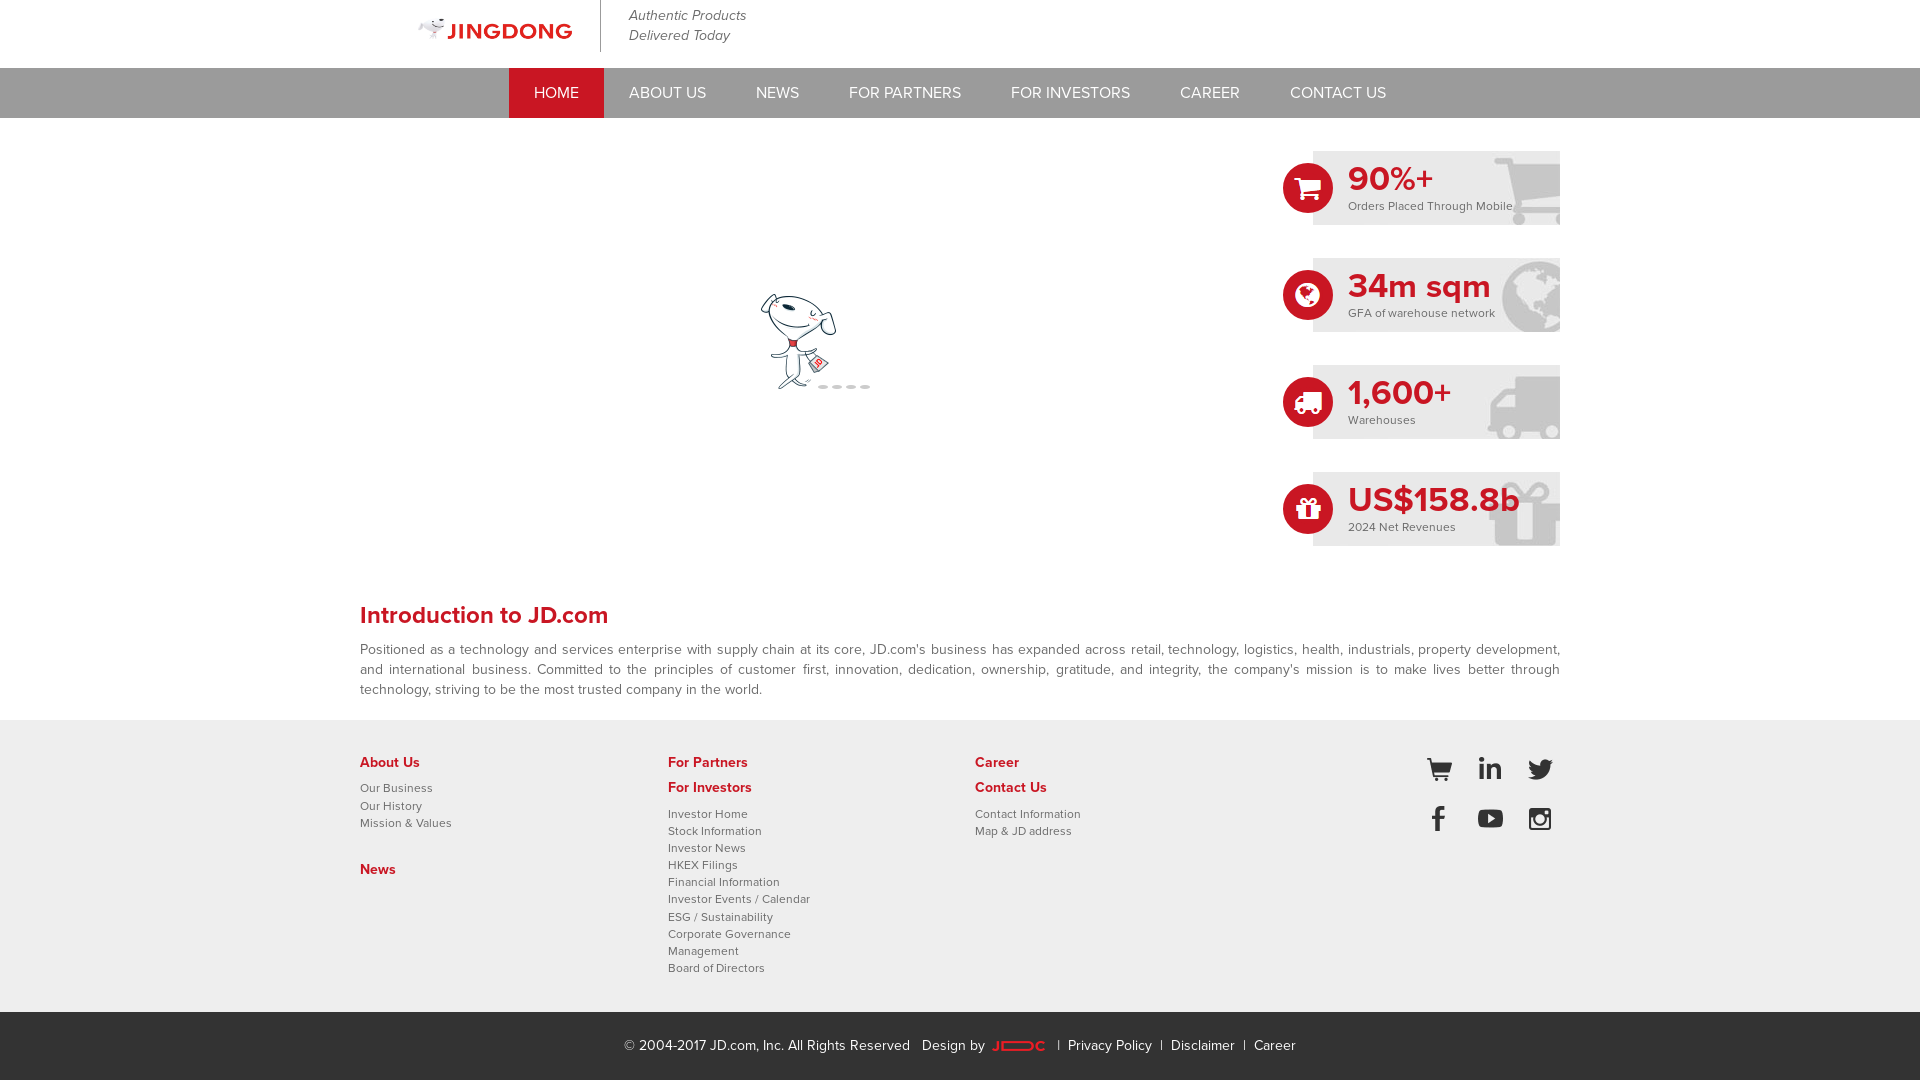

Waited 2 seconds for lazy-loaded content at 4320px to load
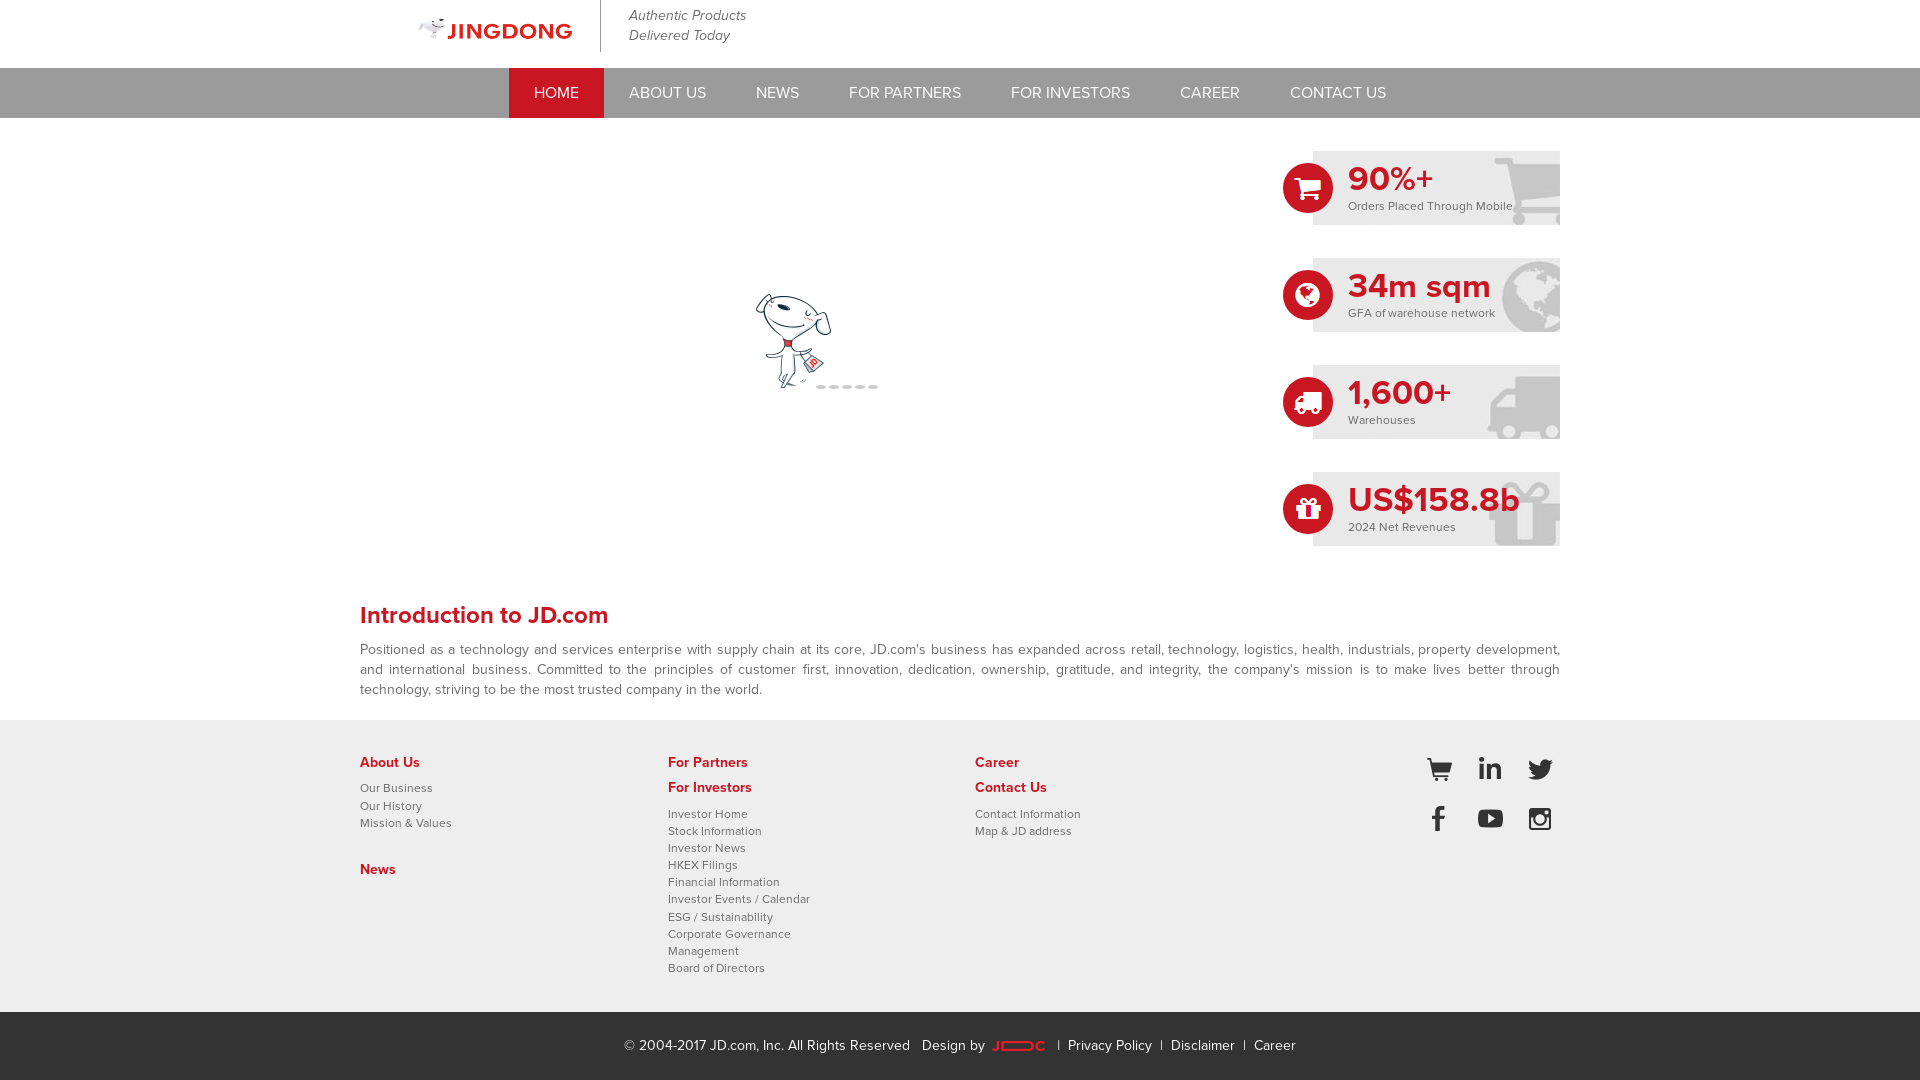

Scrolled page to 5400px to trigger lazy-loading content
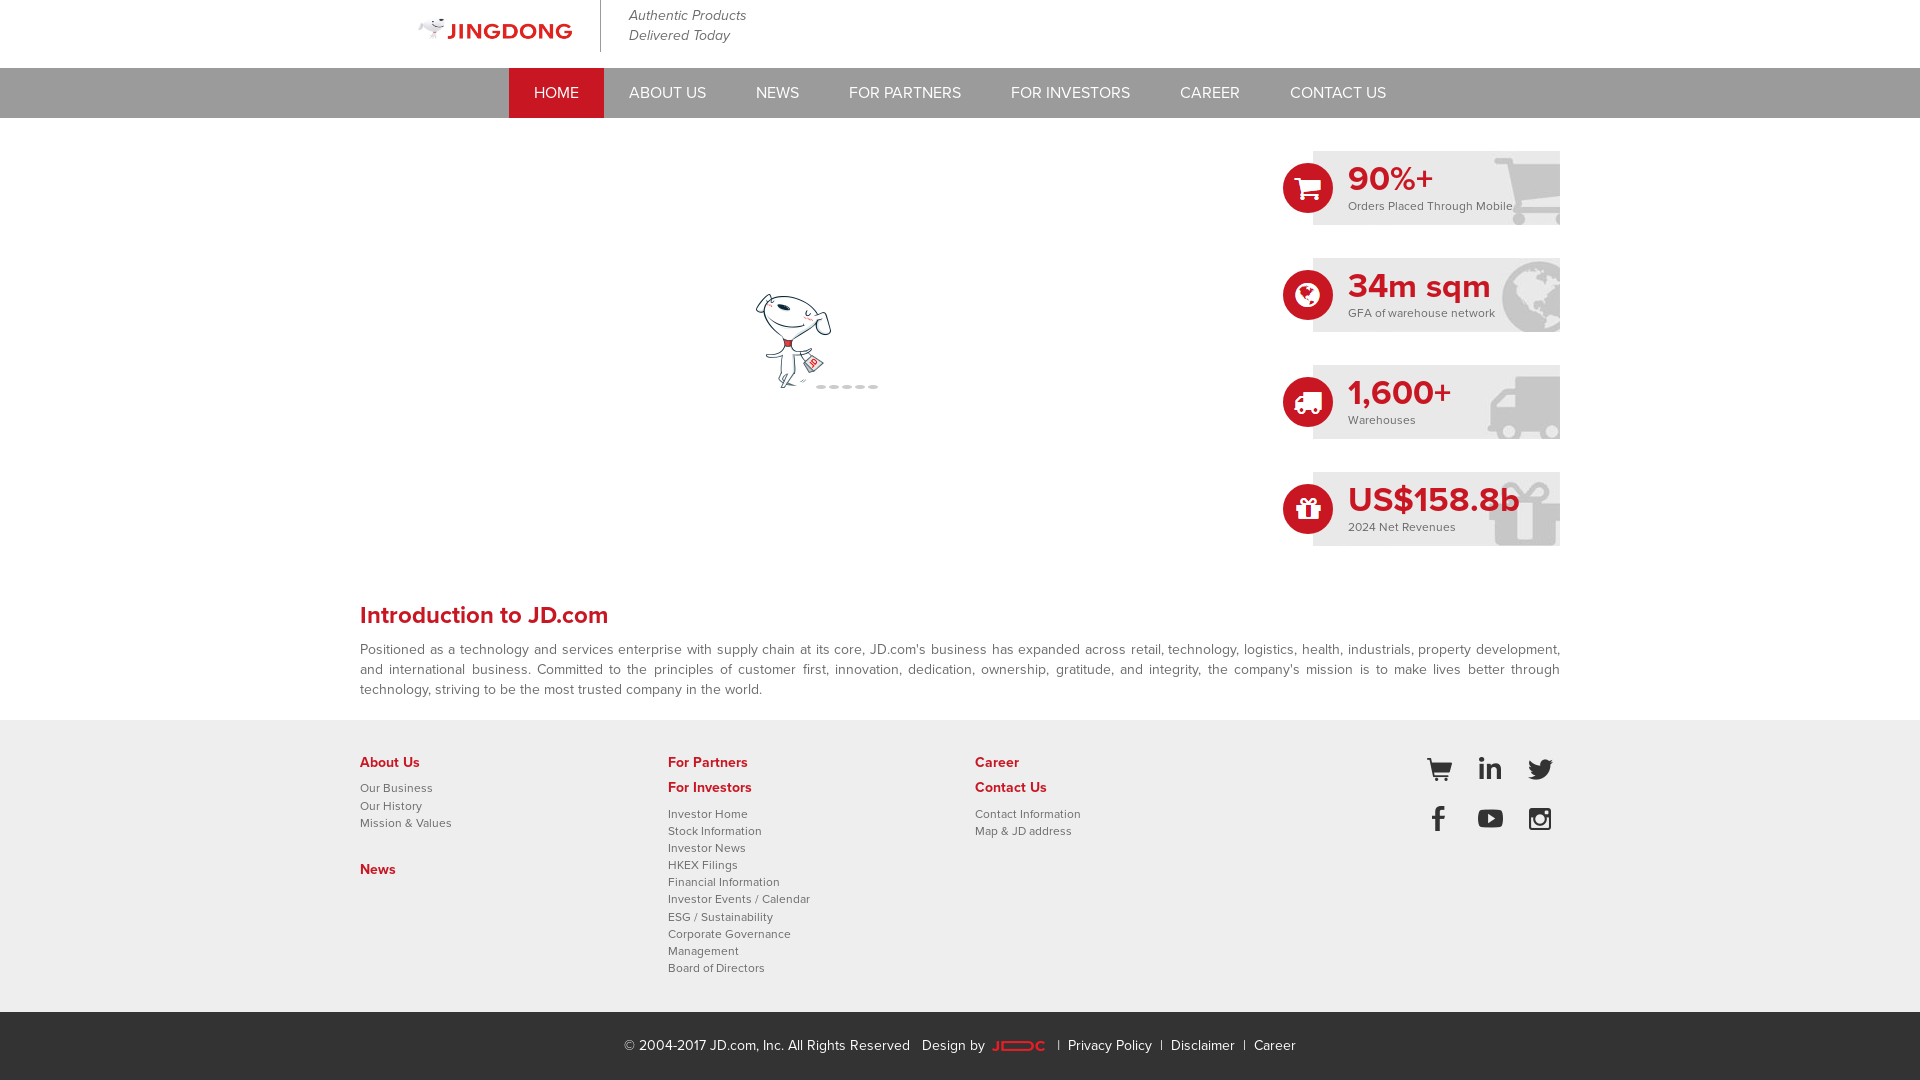

Waited 2 seconds for lazy-loaded content at 5400px to load
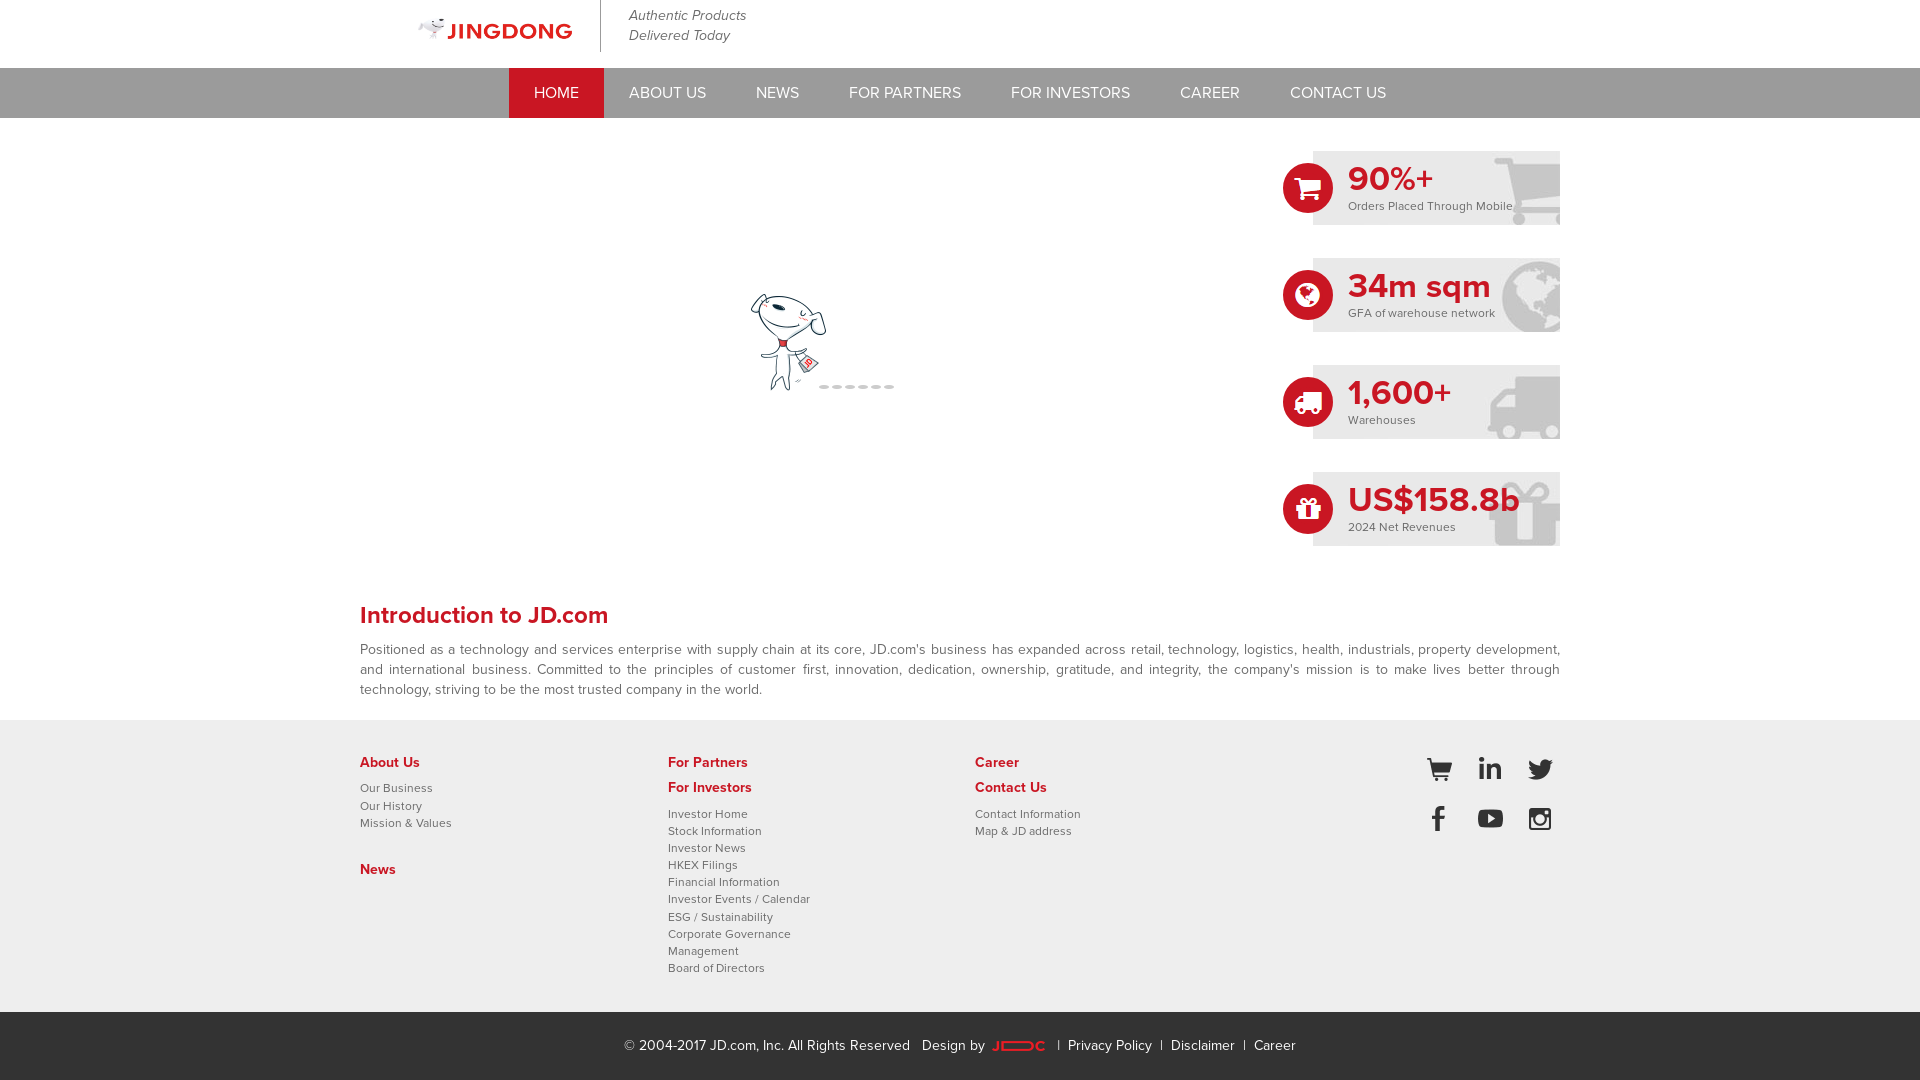

Scrolled page to 6480px to trigger lazy-loading content
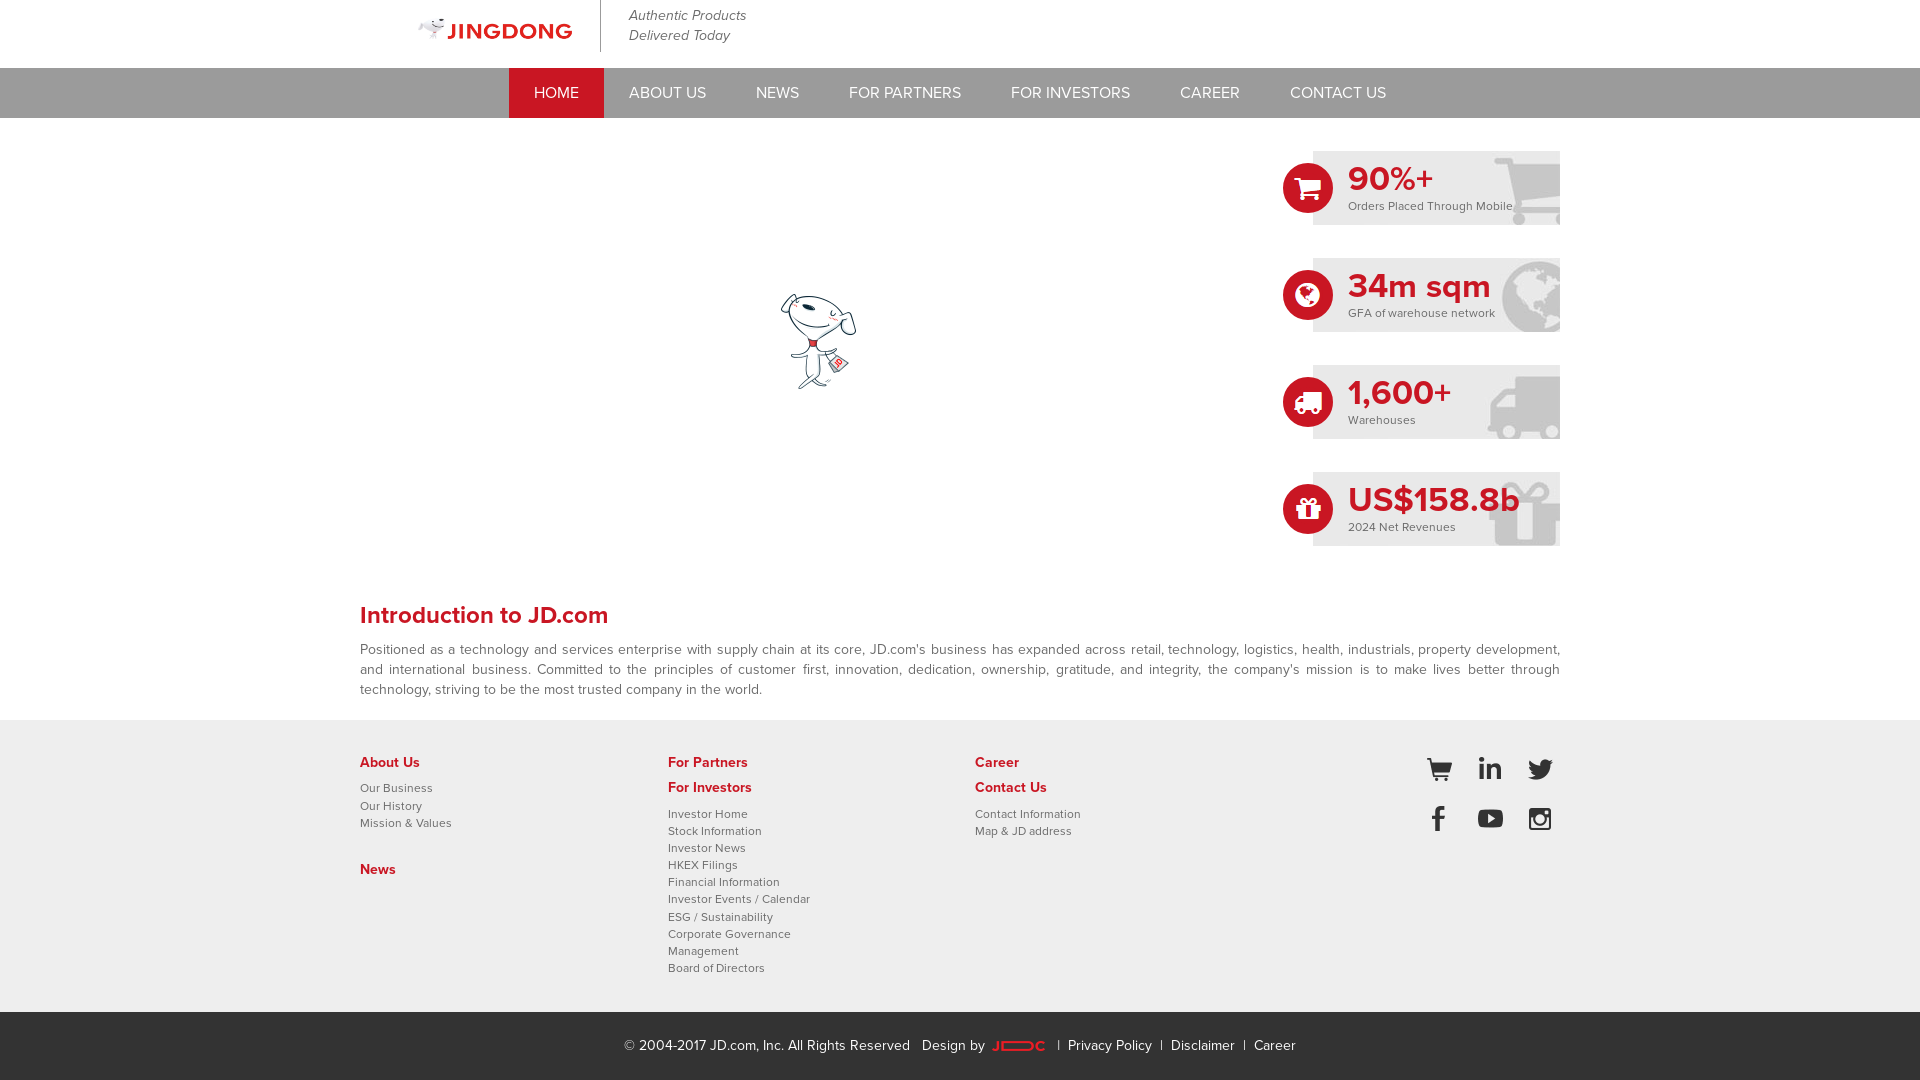

Waited 2 seconds for lazy-loaded content at 6480px to load
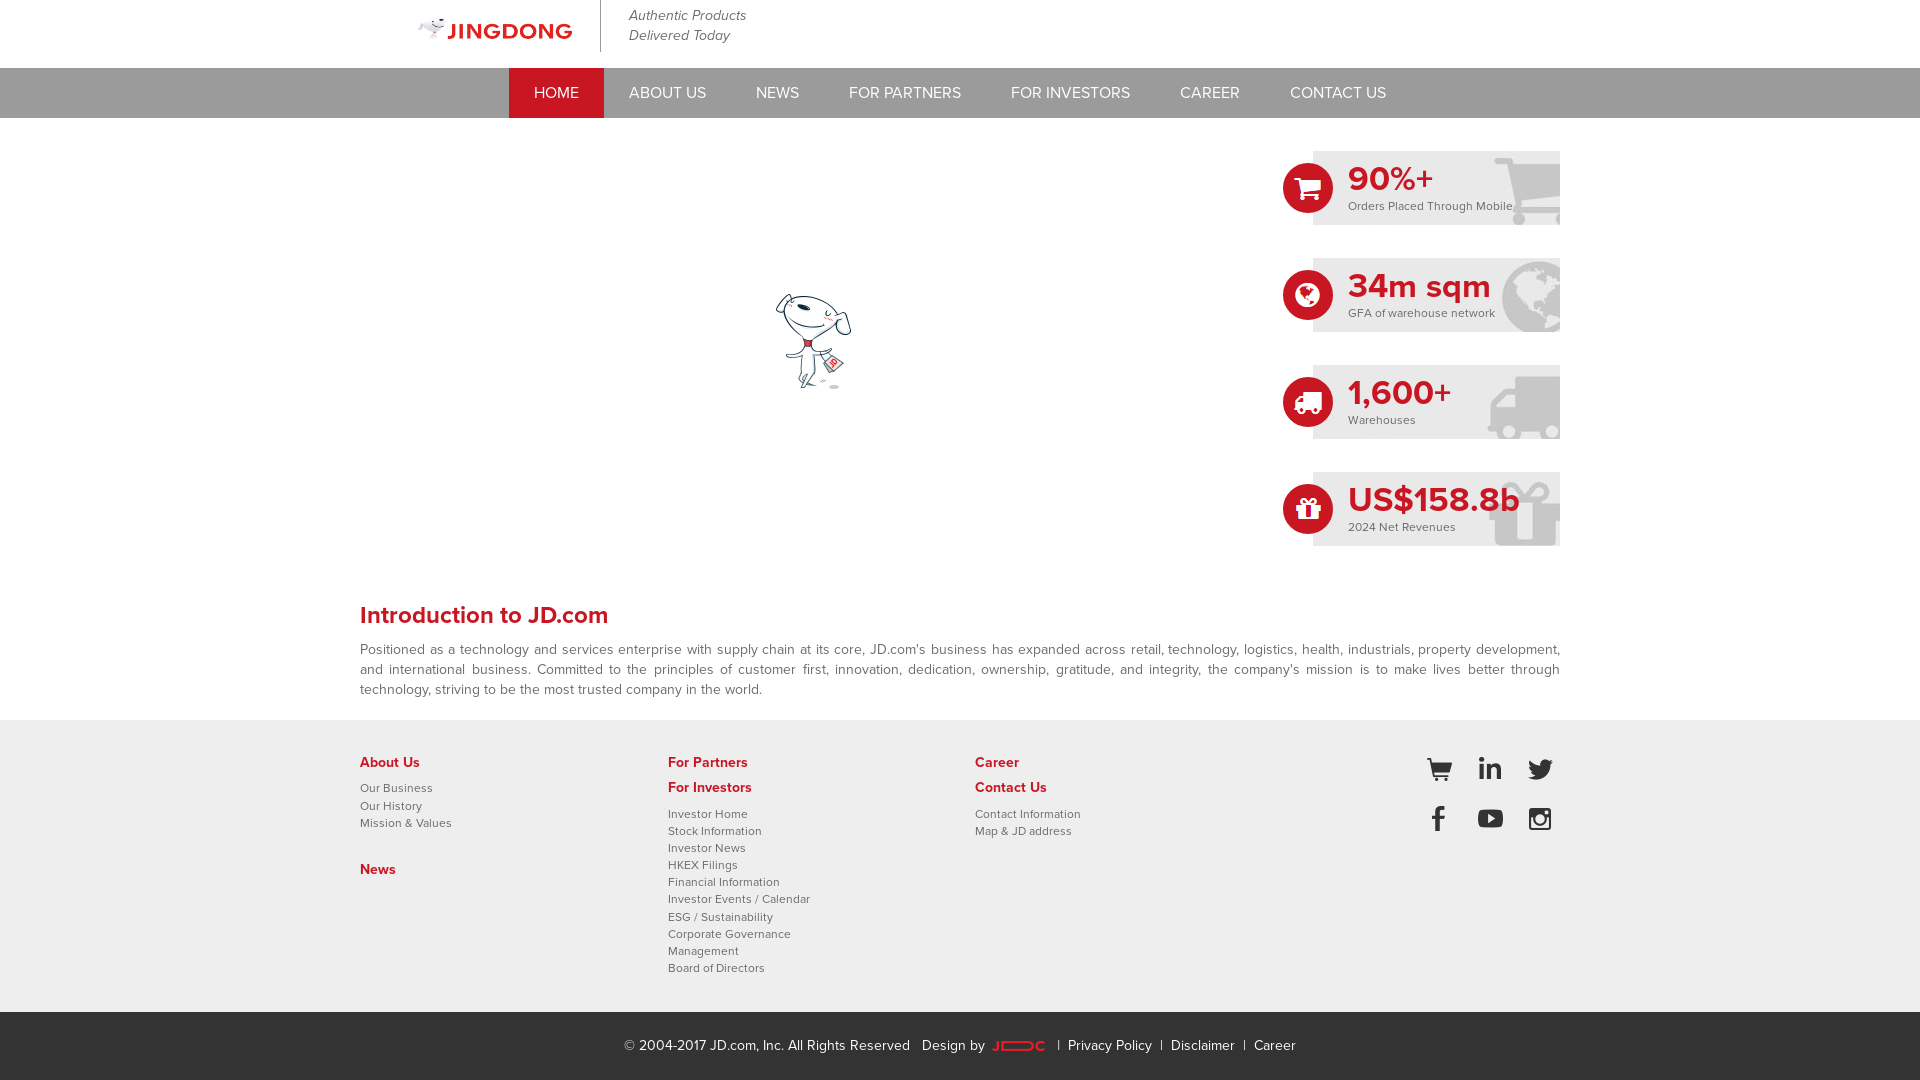

Scrolled page to 7560px to trigger lazy-loading content
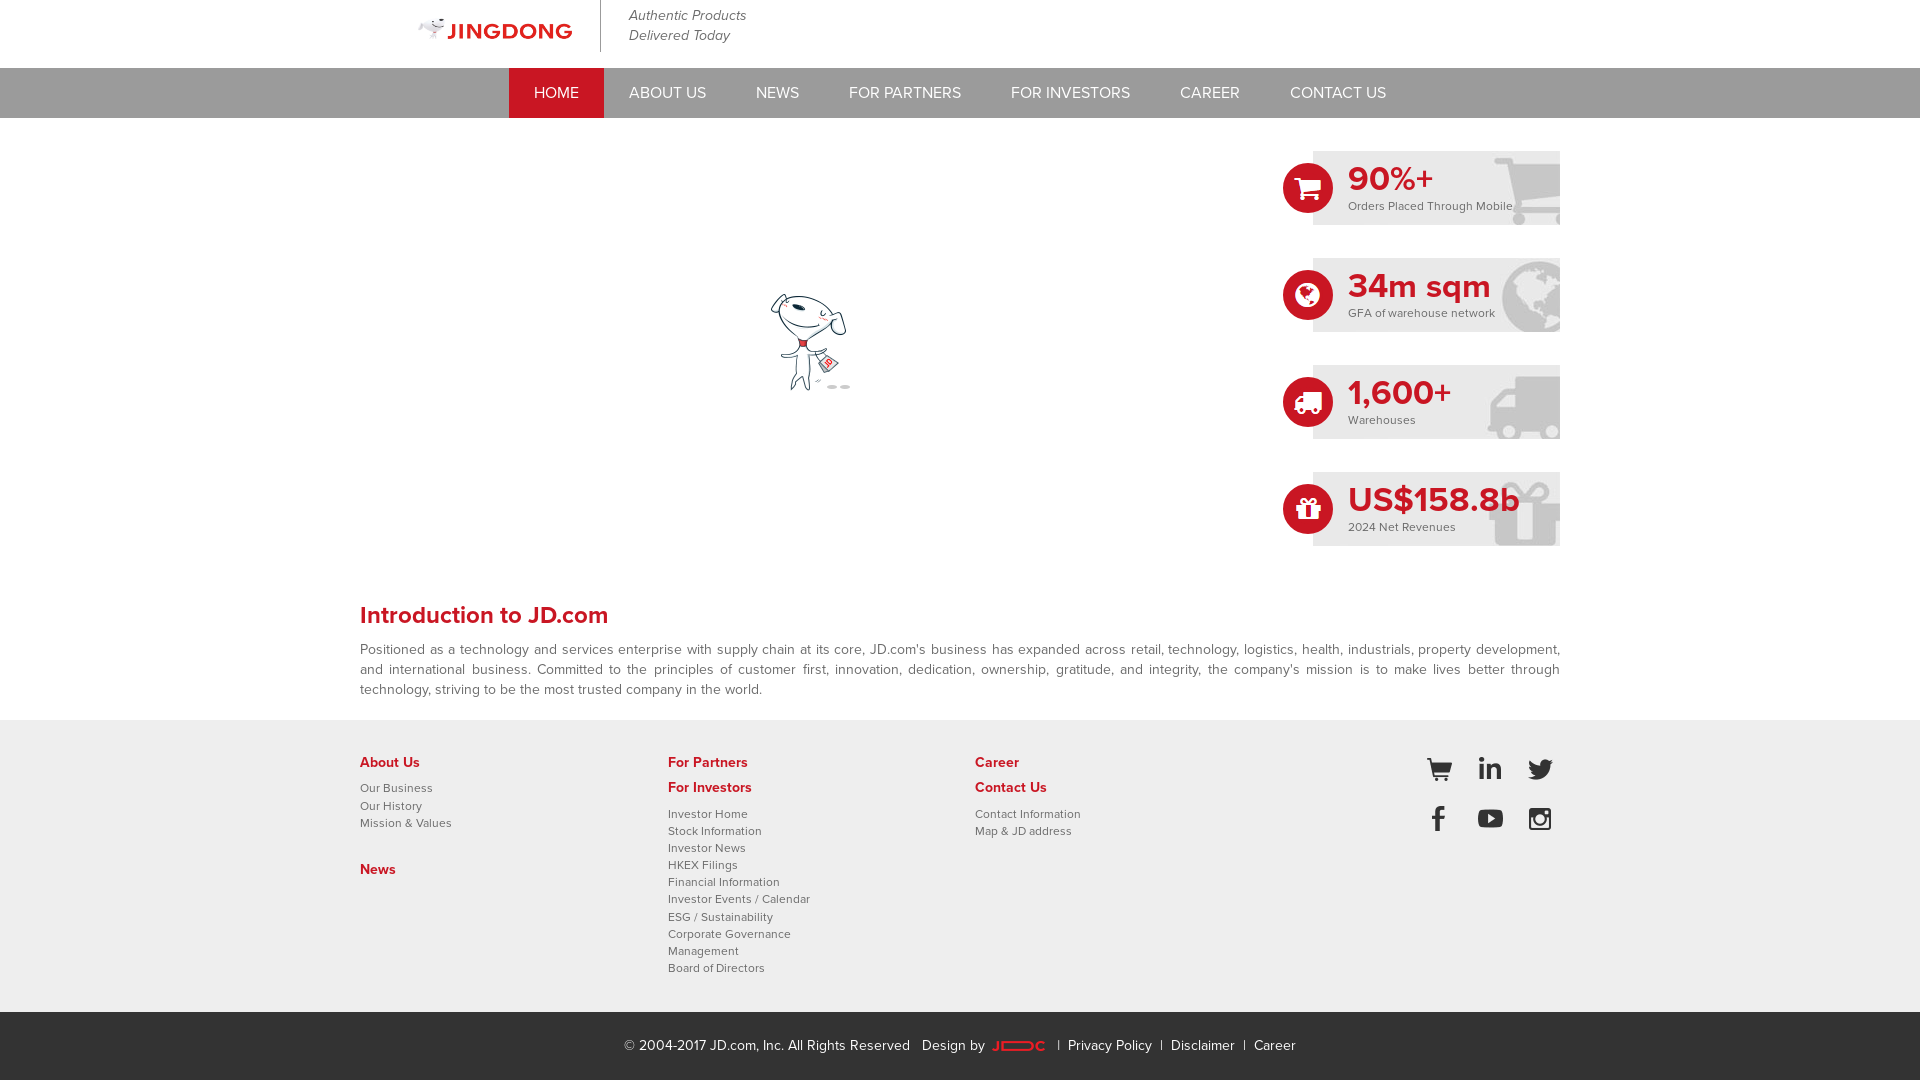

Waited 2 seconds for lazy-loaded content at 7560px to load
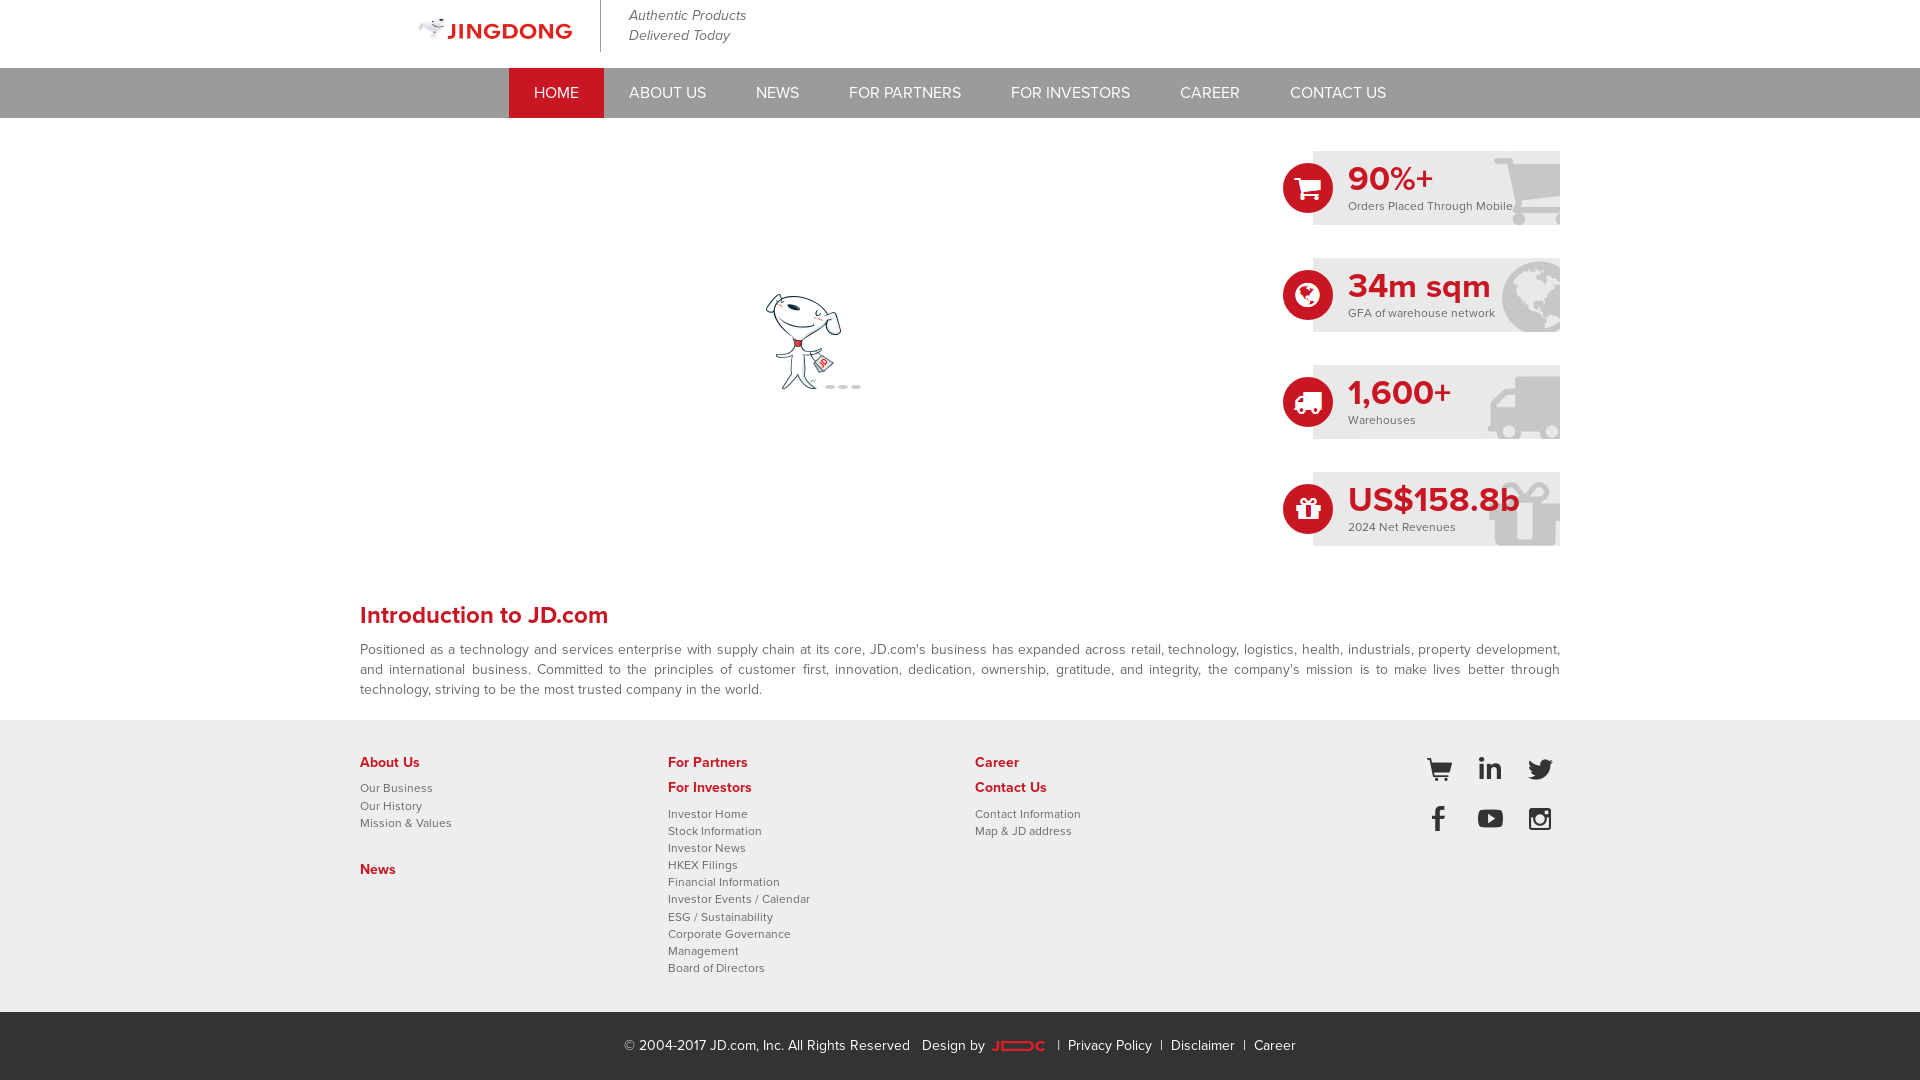

Scrolled page to 8640px to trigger lazy-loading content
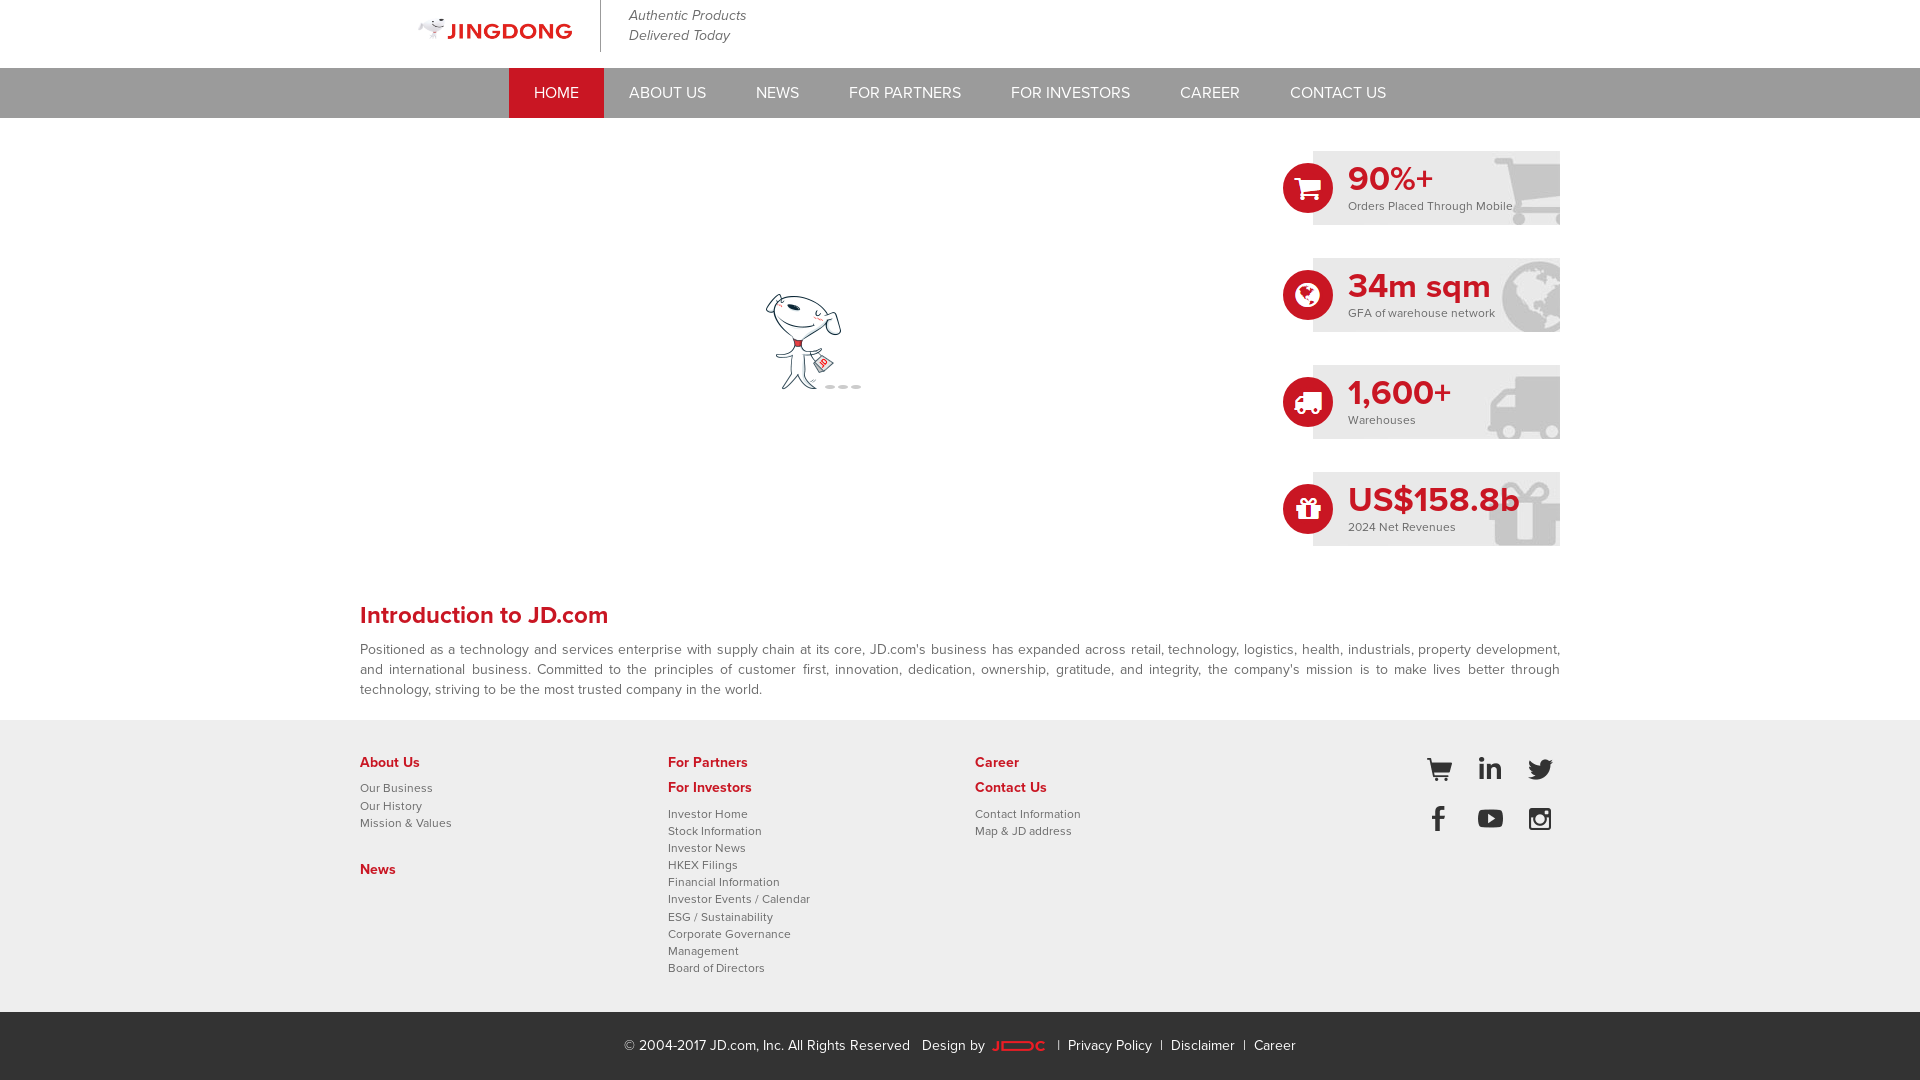

Waited 2 seconds for lazy-loaded content at 8640px to load
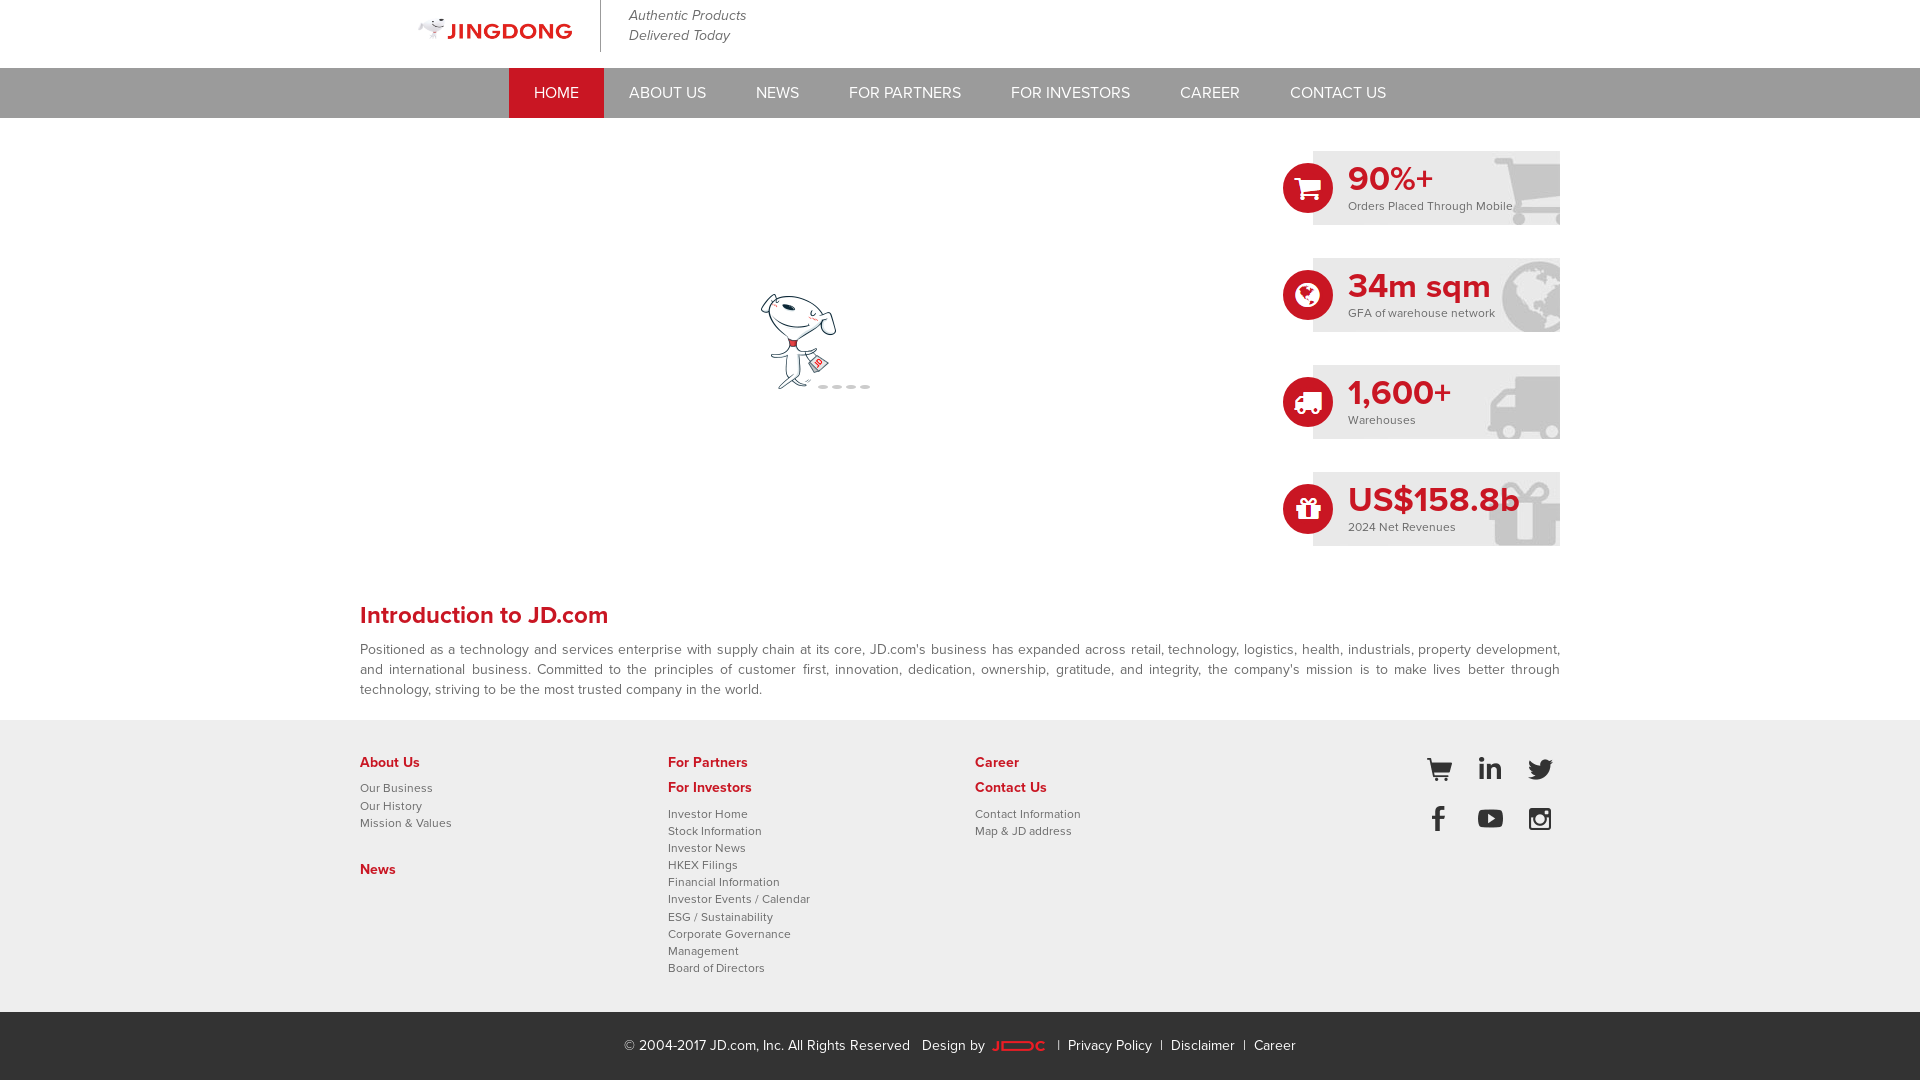

Scrolled page to 9720px to trigger lazy-loading content
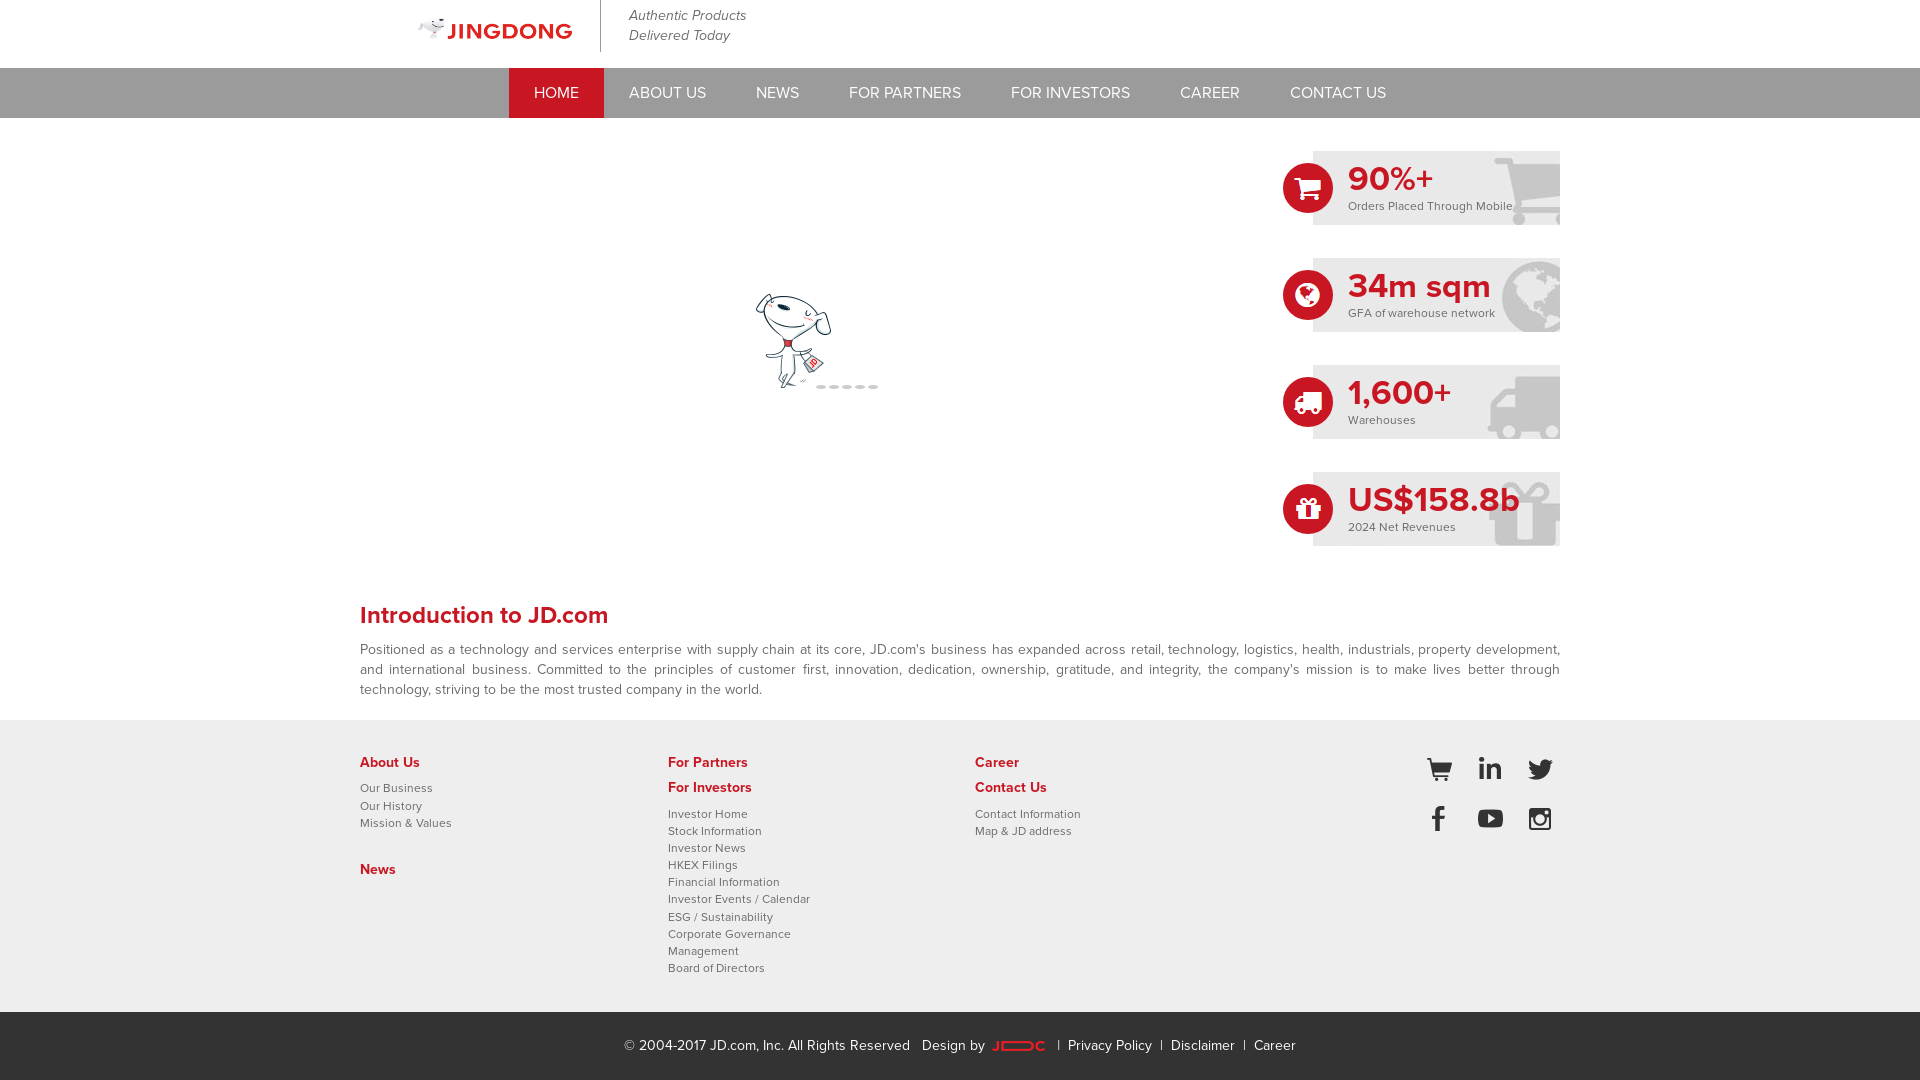

Waited 2 seconds for lazy-loaded content at 9720px to load
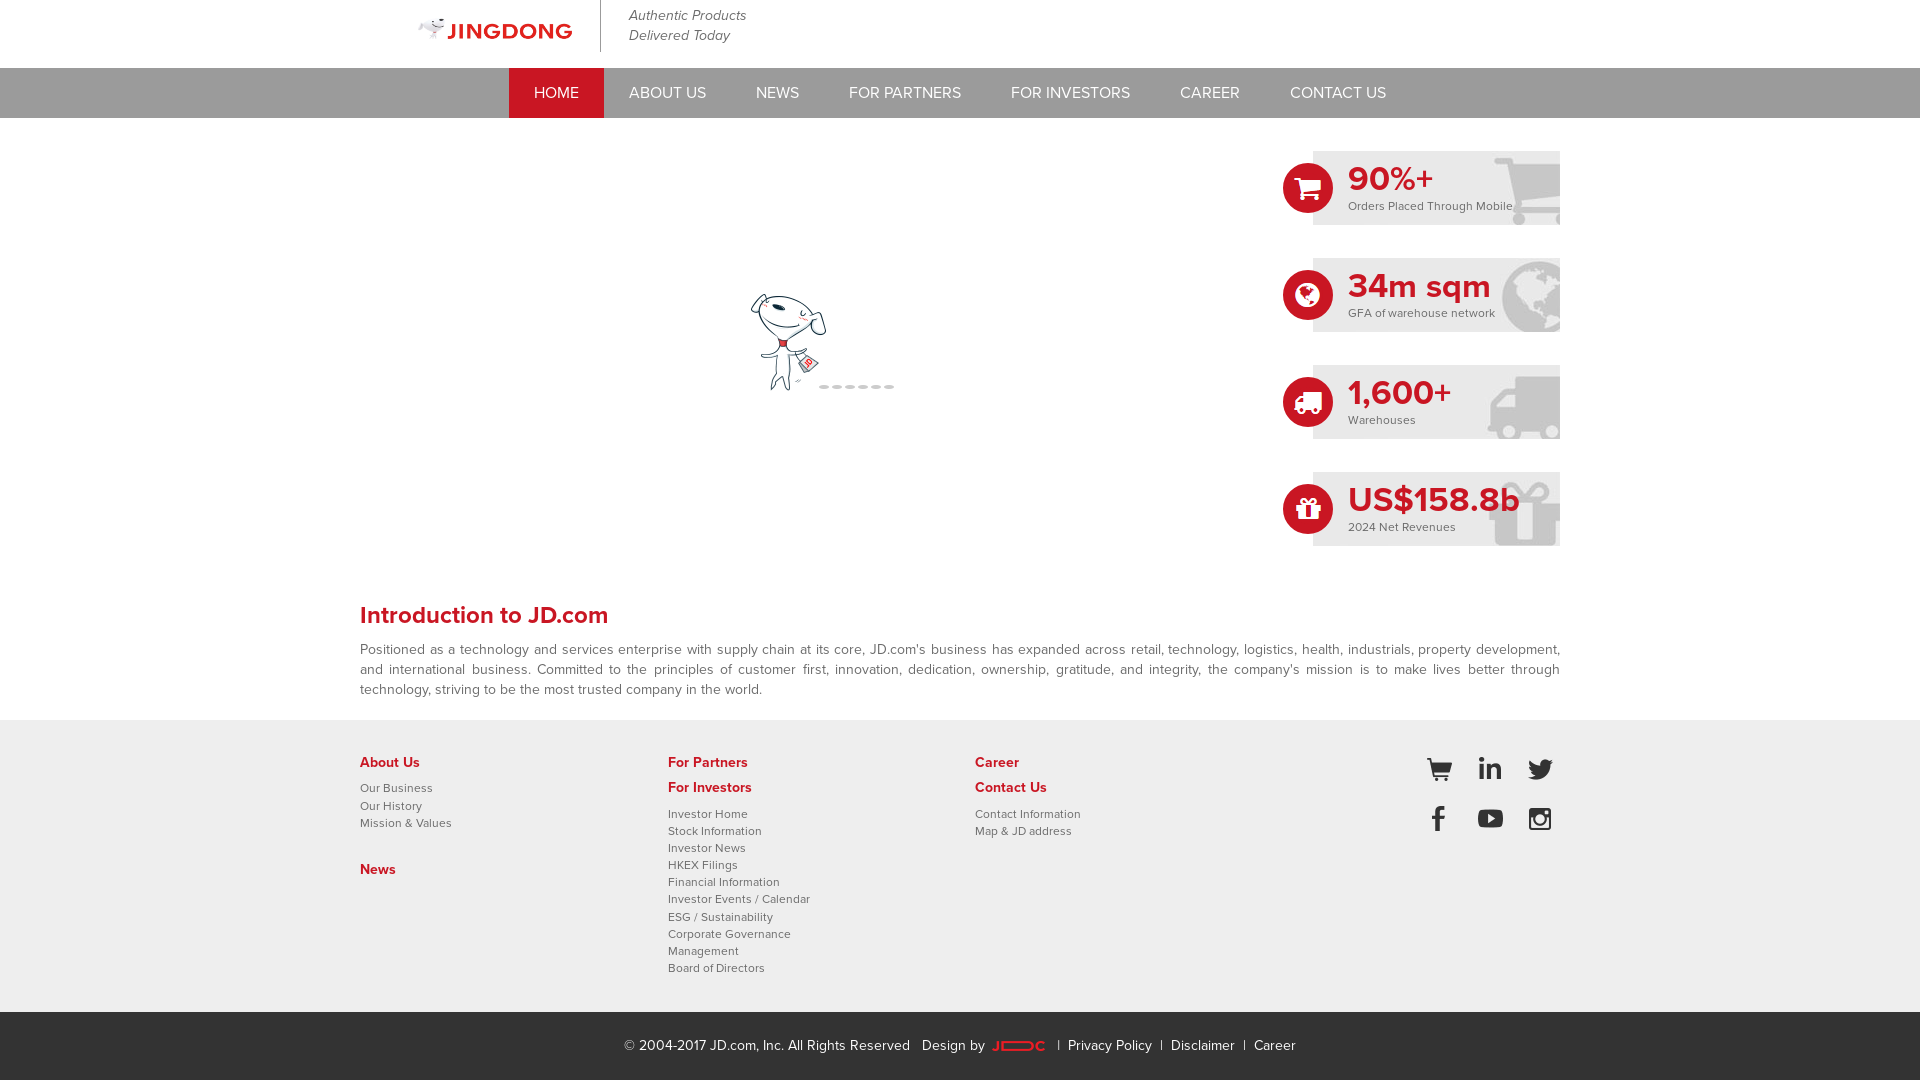

Scrolled page to 10800px to trigger lazy-loading content
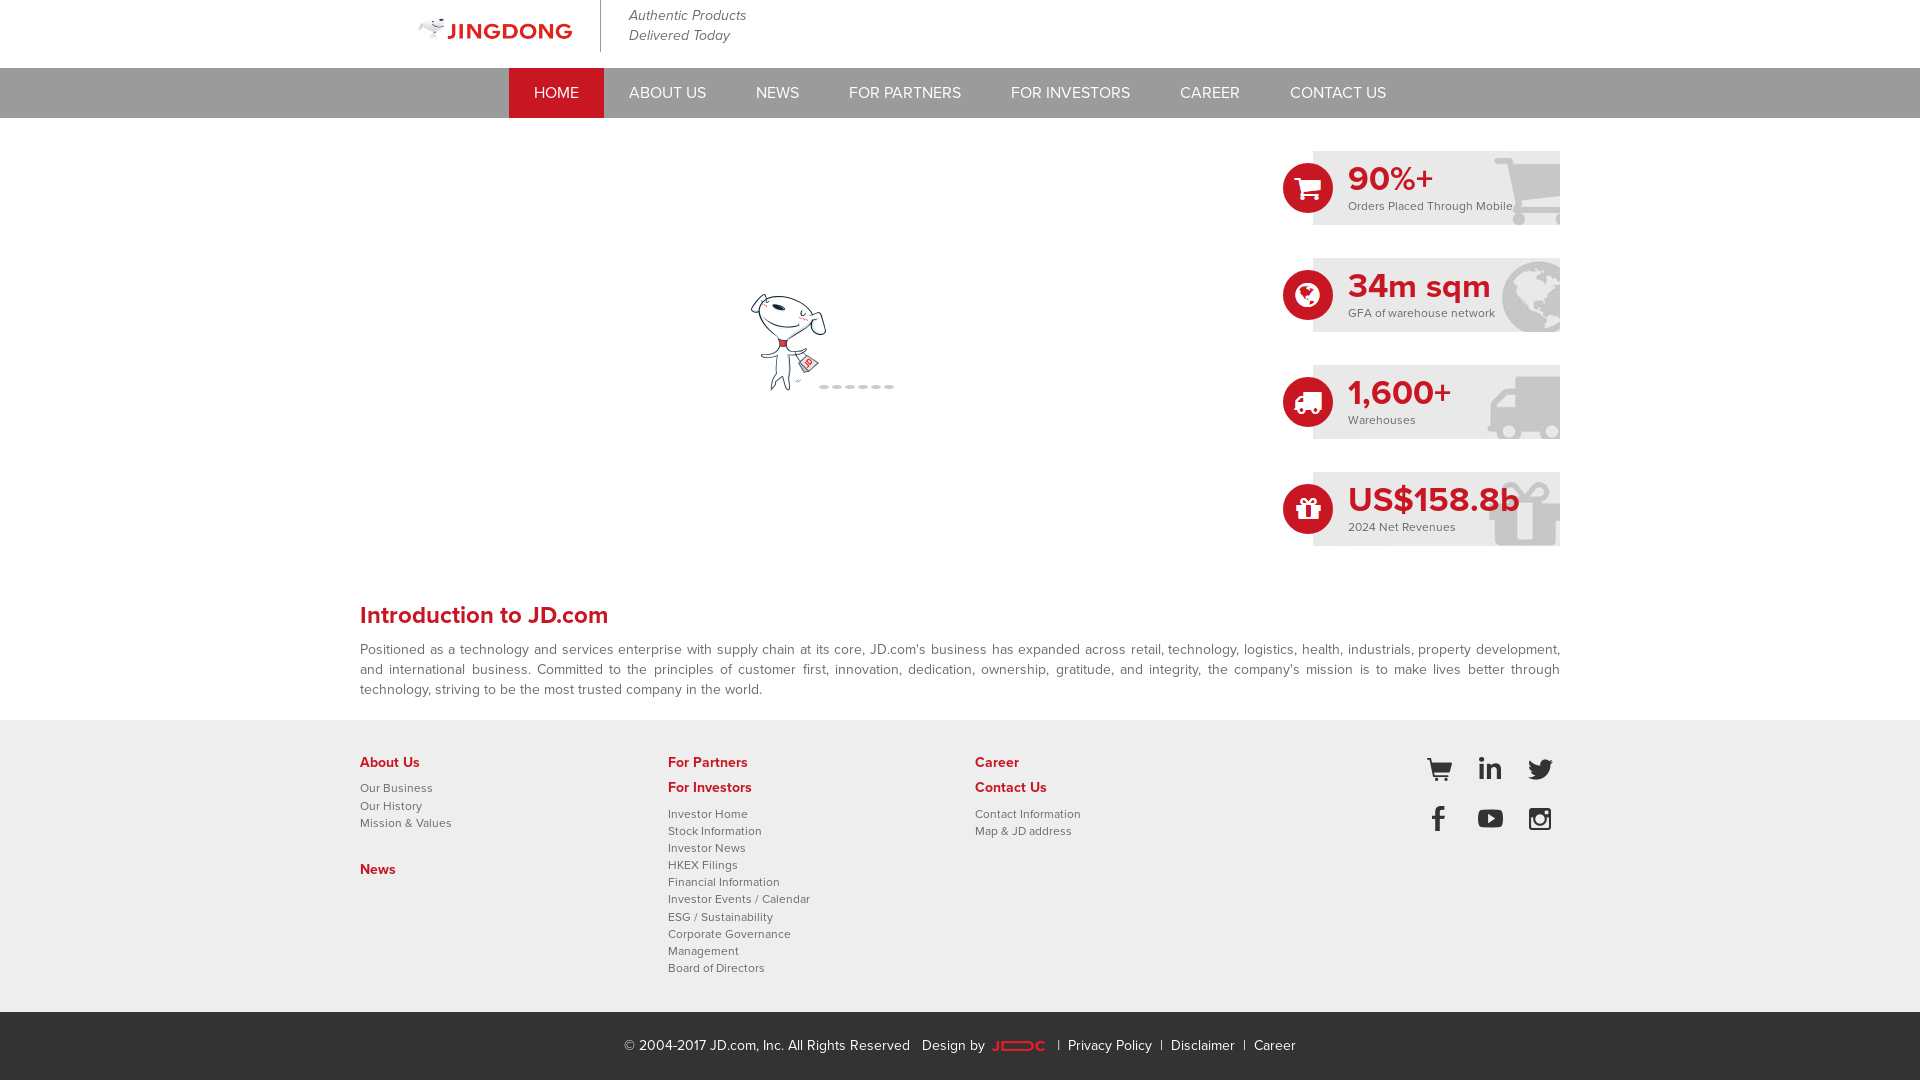

Waited 2 seconds for lazy-loaded content at 10800px to load
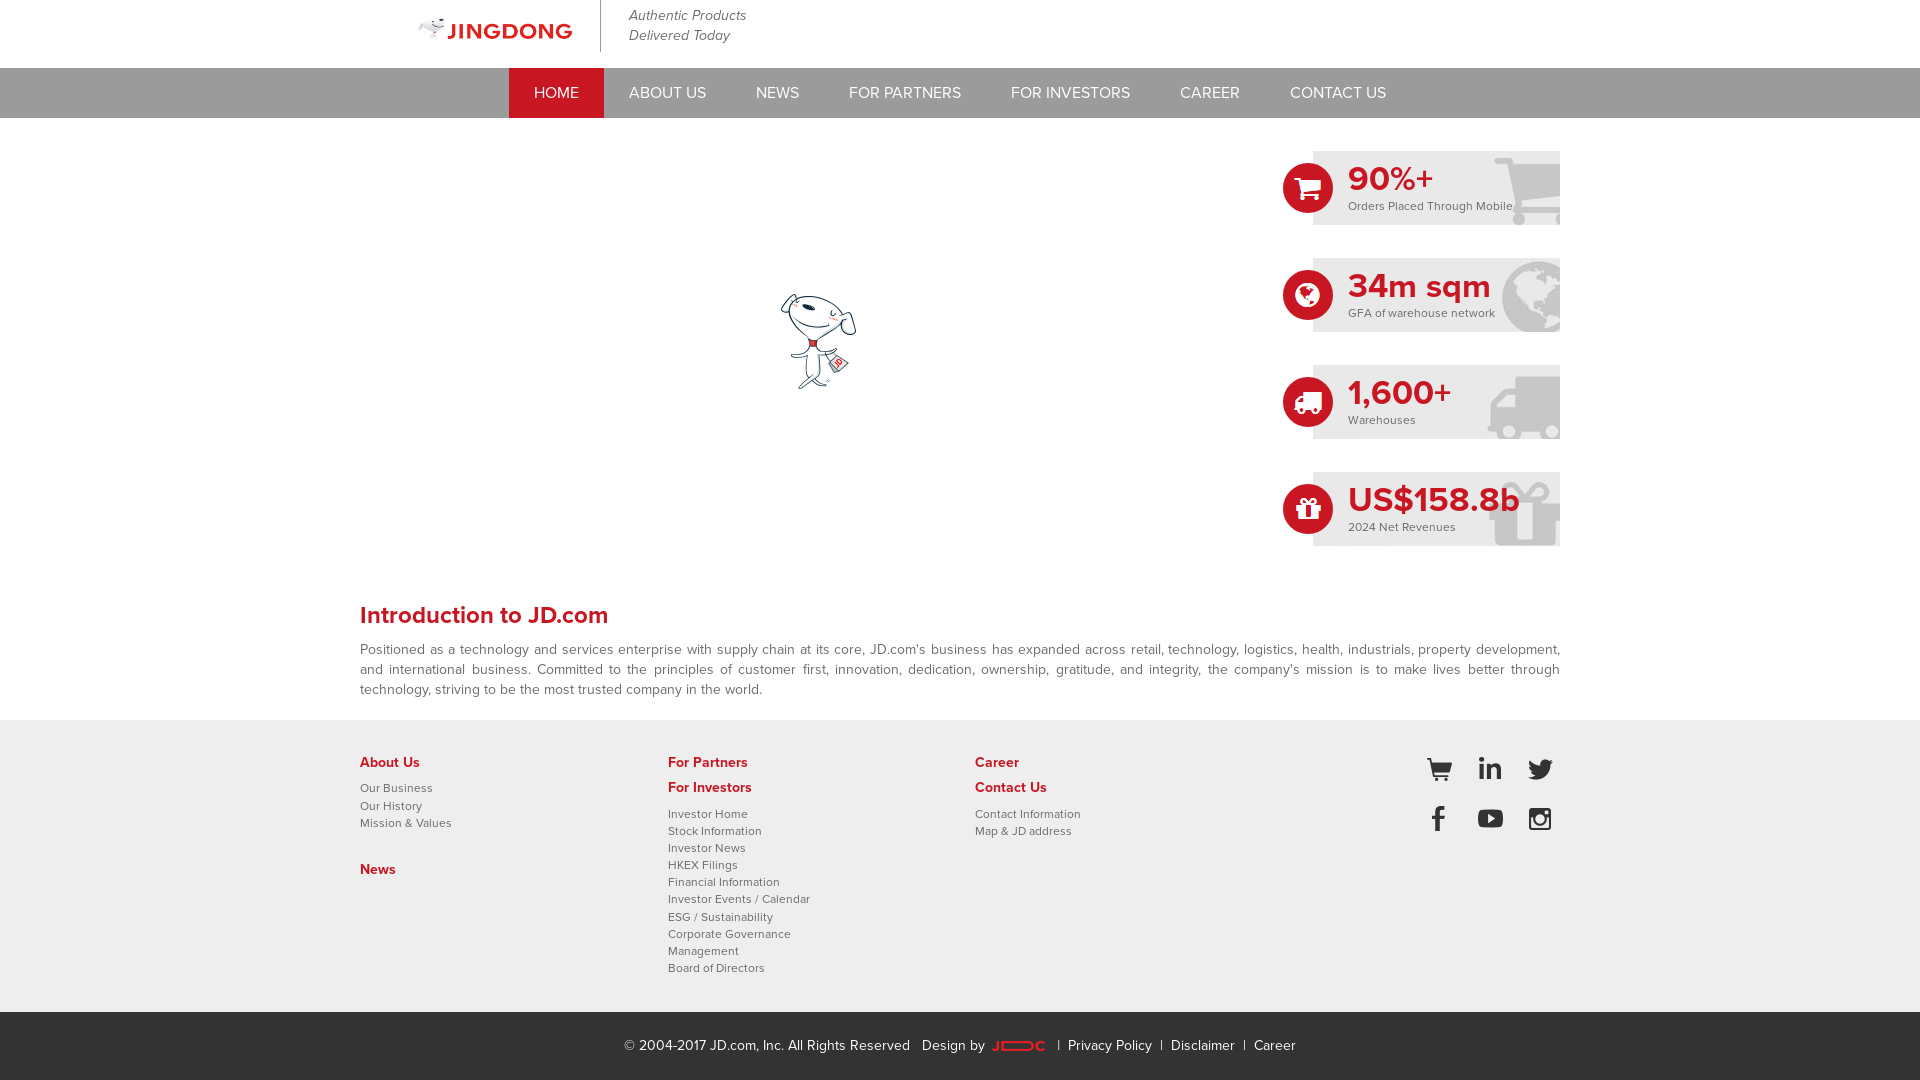

Scrolled page to 11880px to trigger lazy-loading content
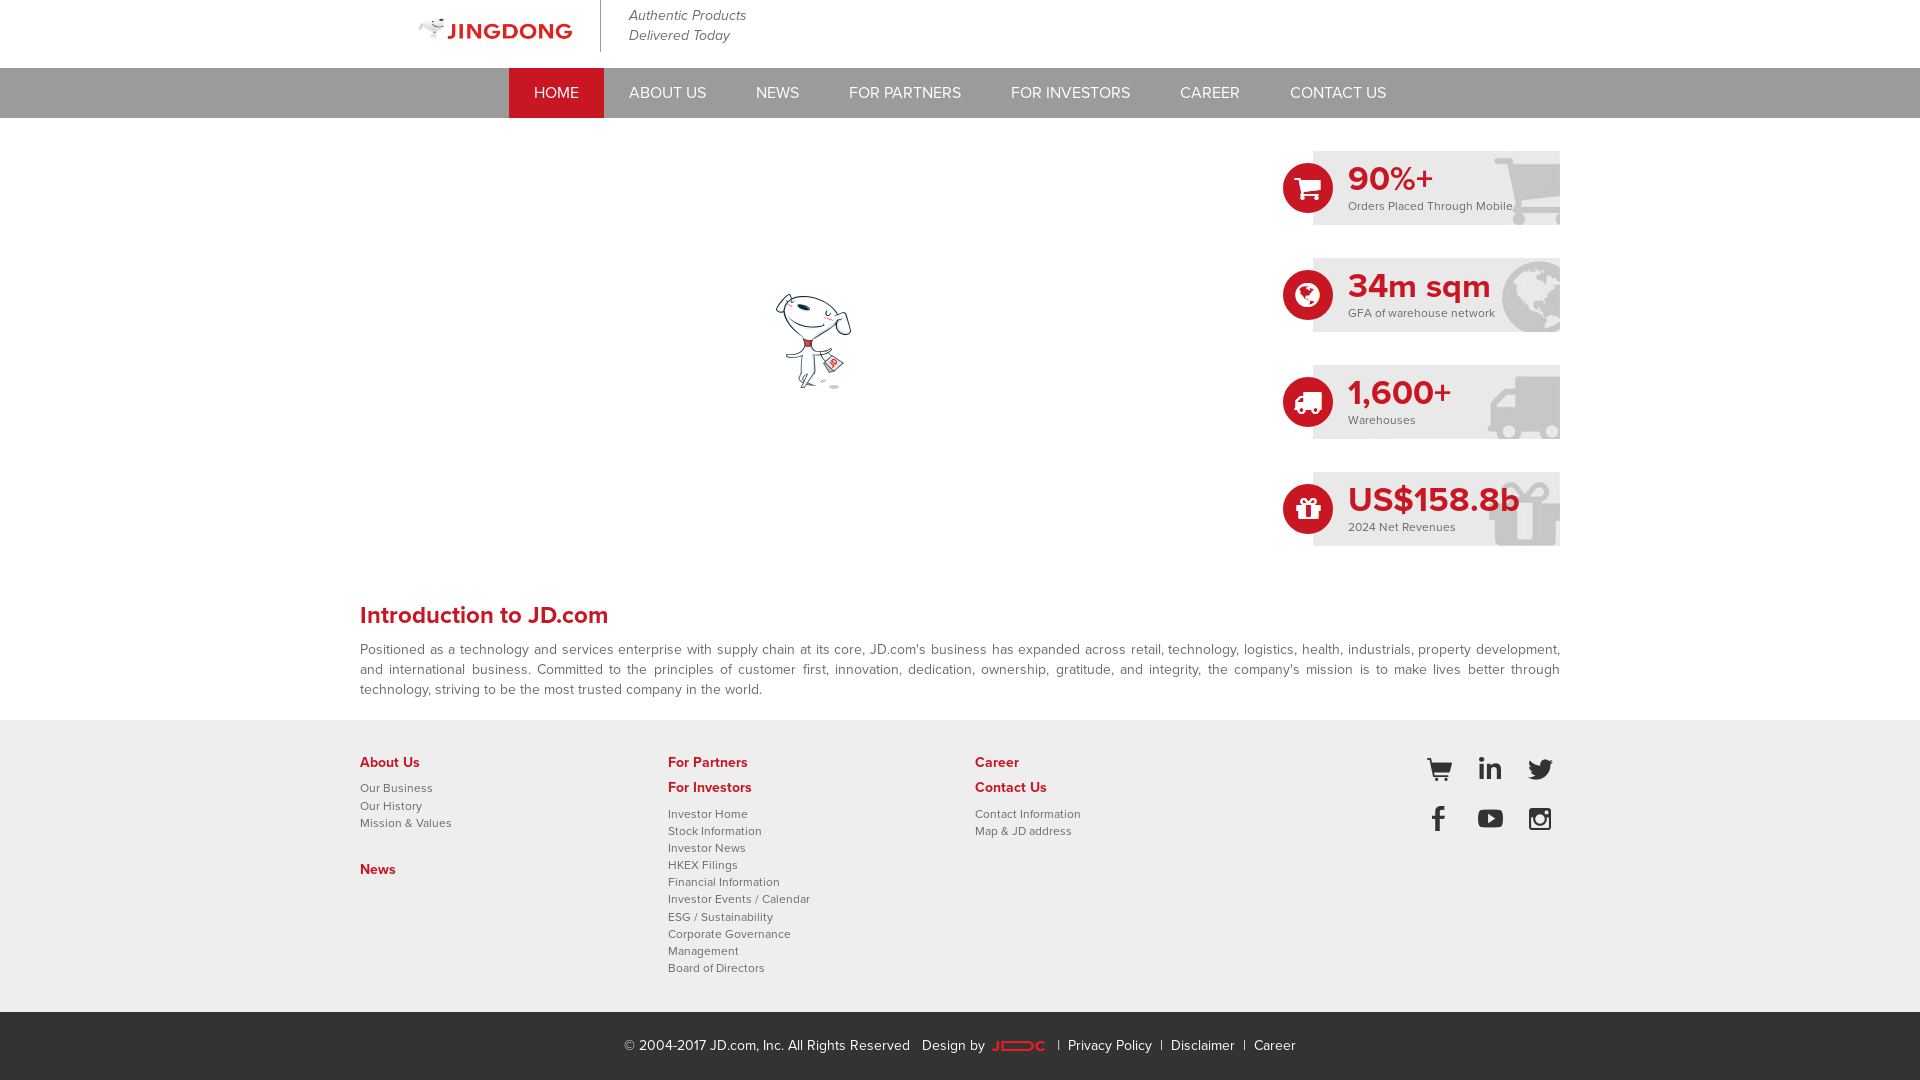

Waited 2 seconds for lazy-loaded content at 11880px to load
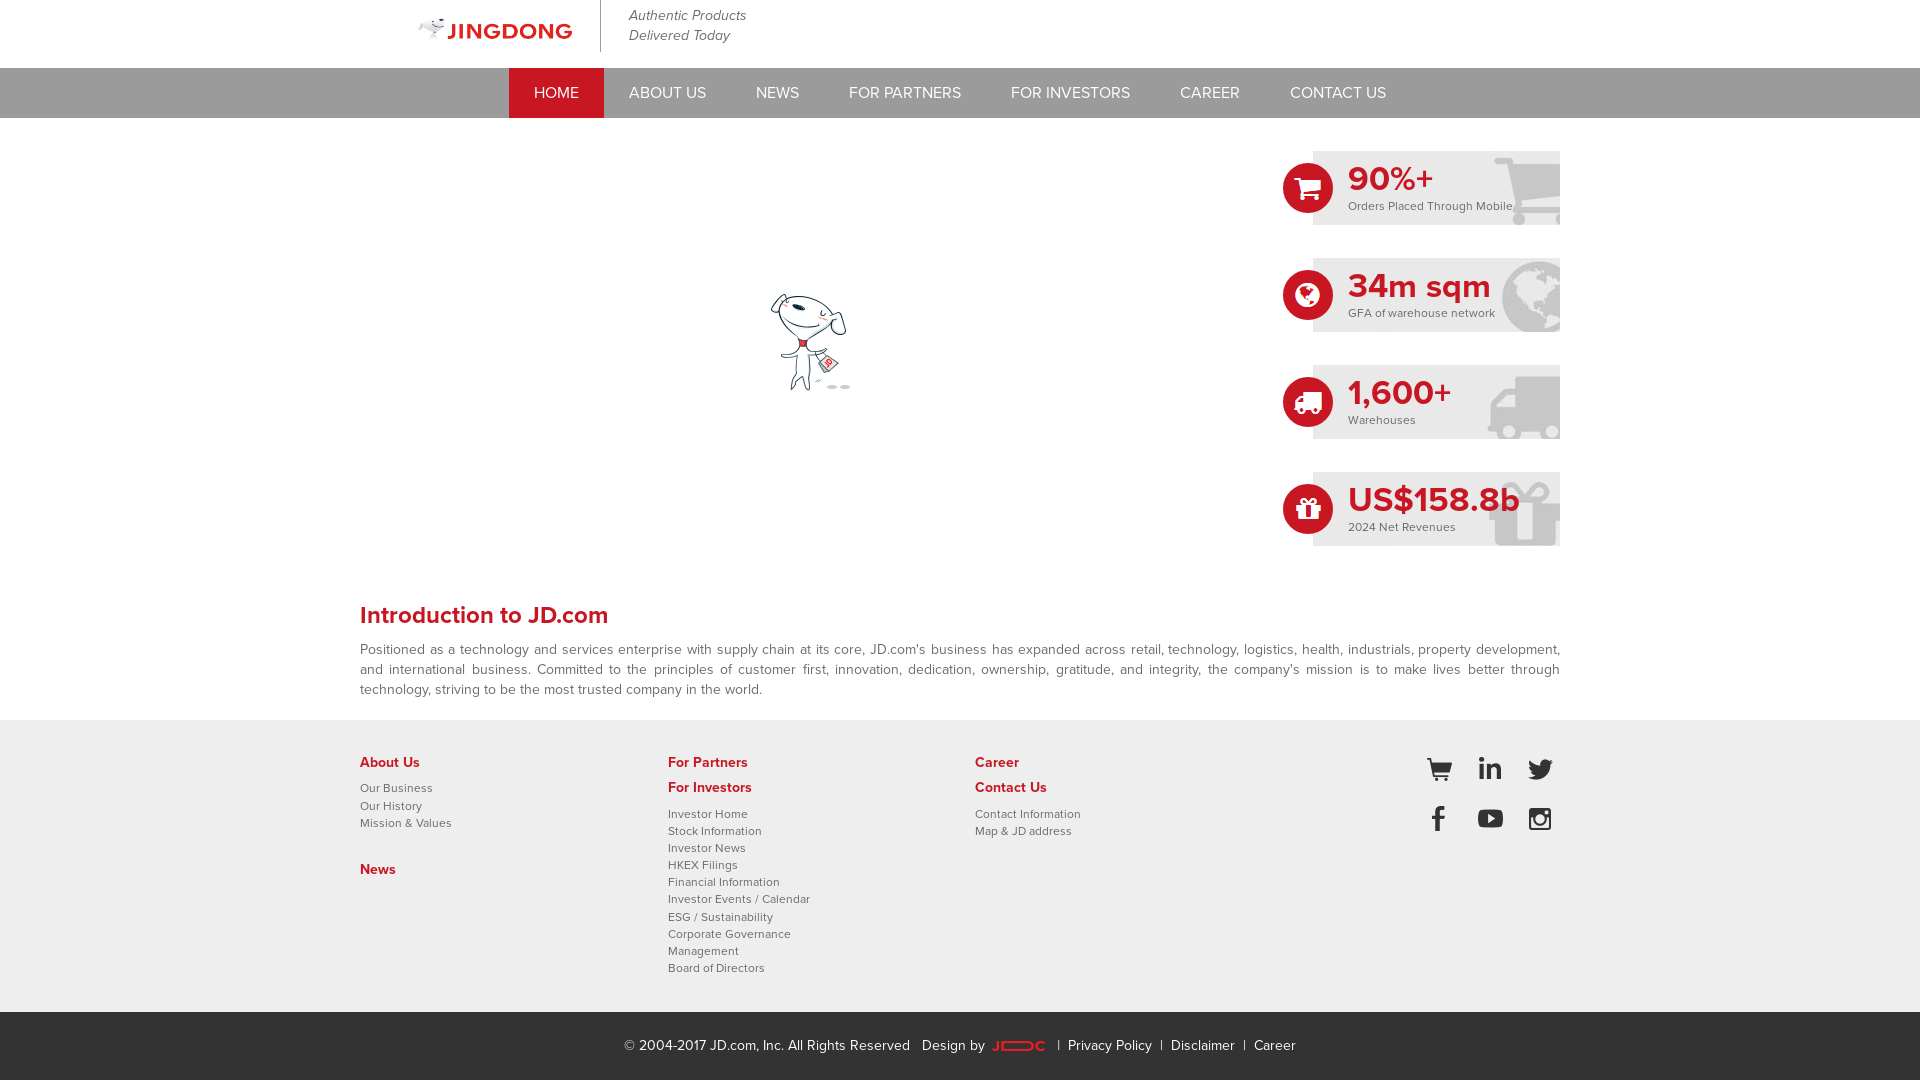

Scrolled page to 12960px to trigger lazy-loading content
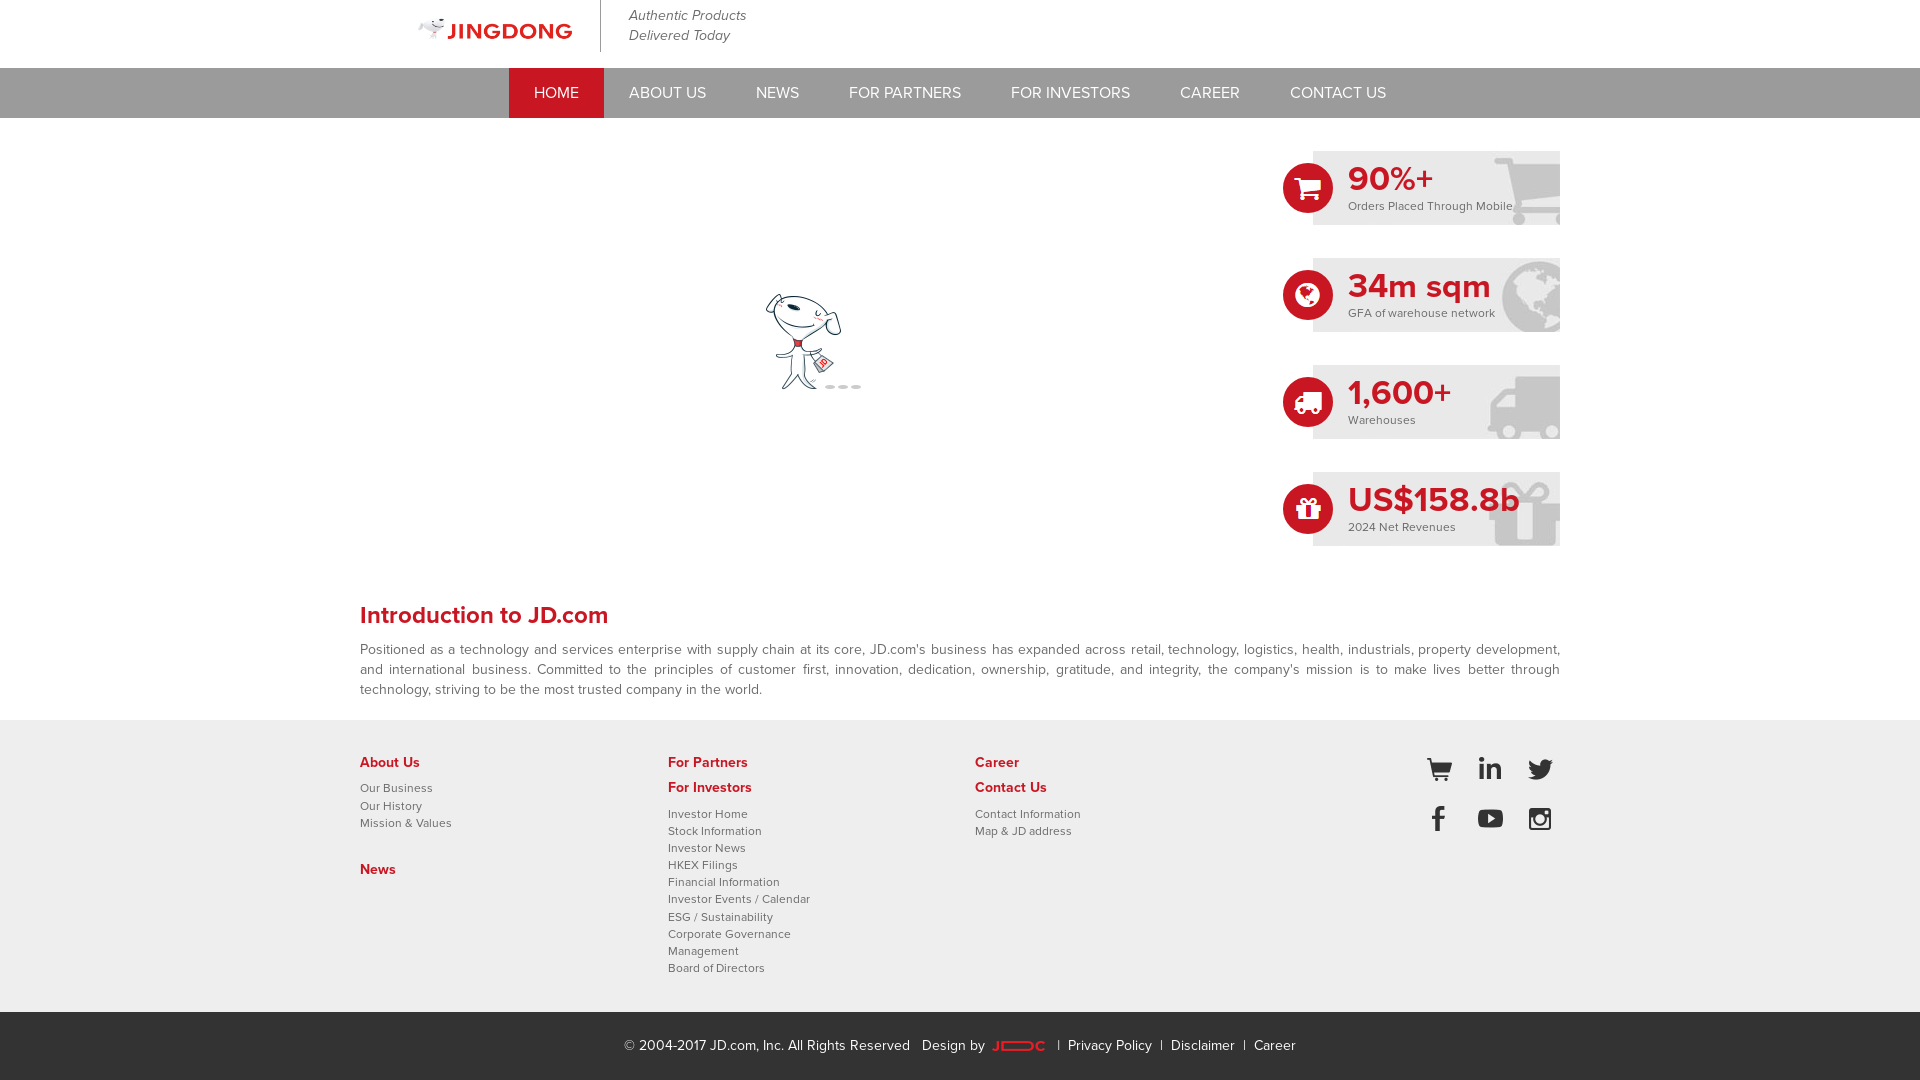

Waited 2 seconds for lazy-loaded content at 12960px to load
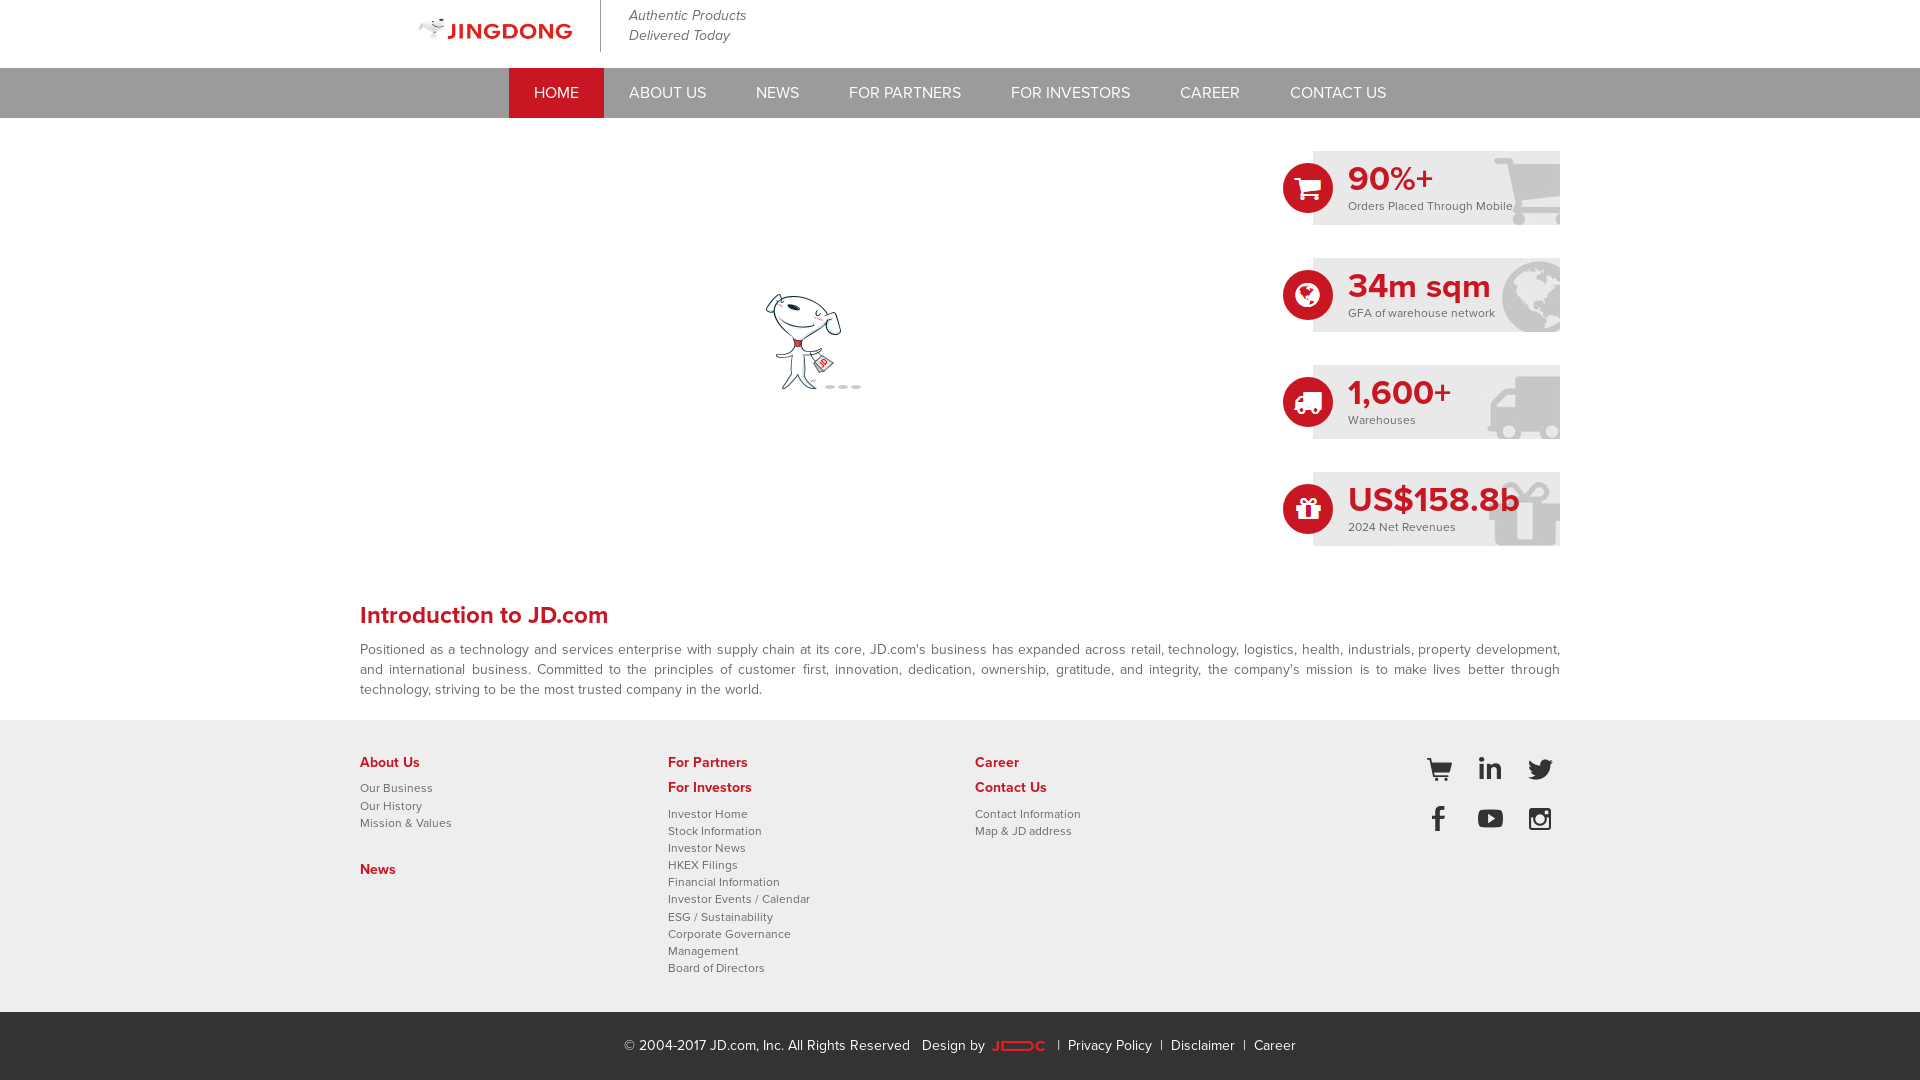

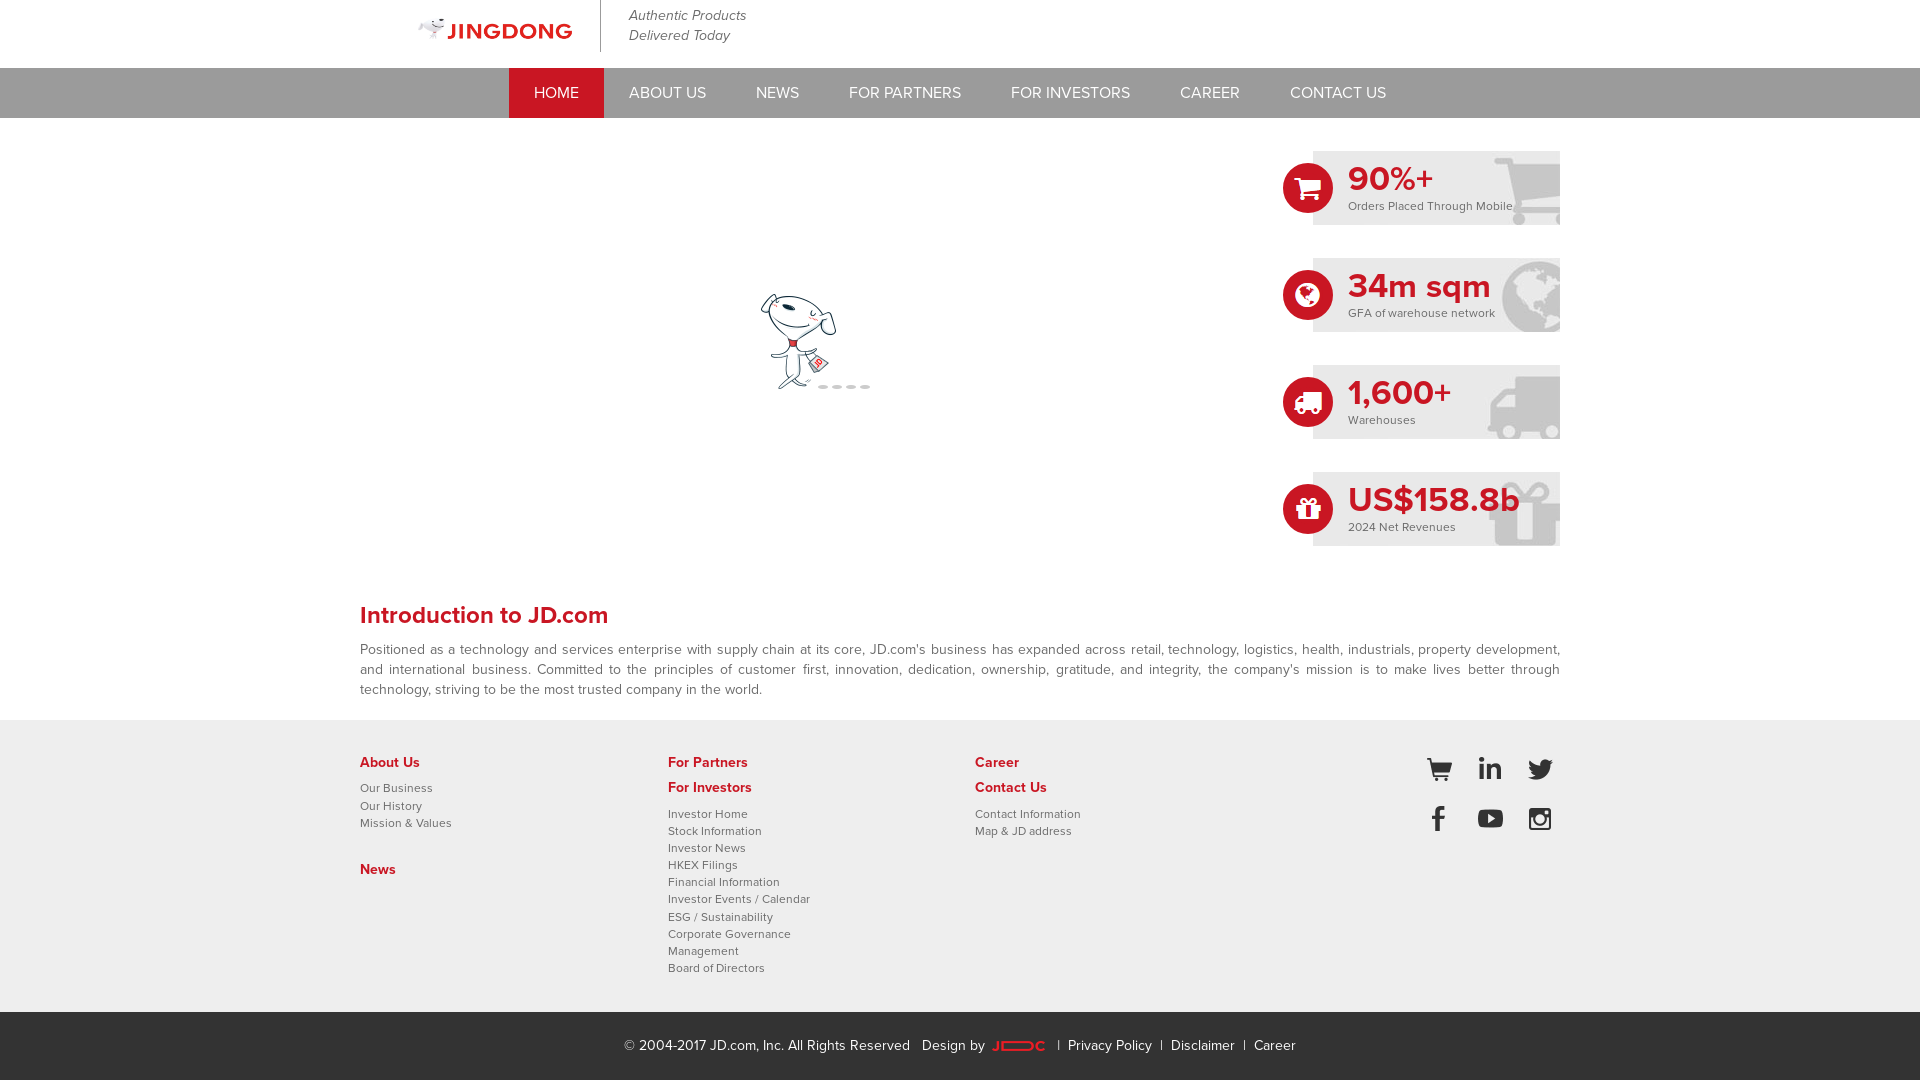